Tests a website's interactive elements including navigation menu, carousel, card hover effects, and form submission with user data

Starting URL: https://ramita-0.github.io/

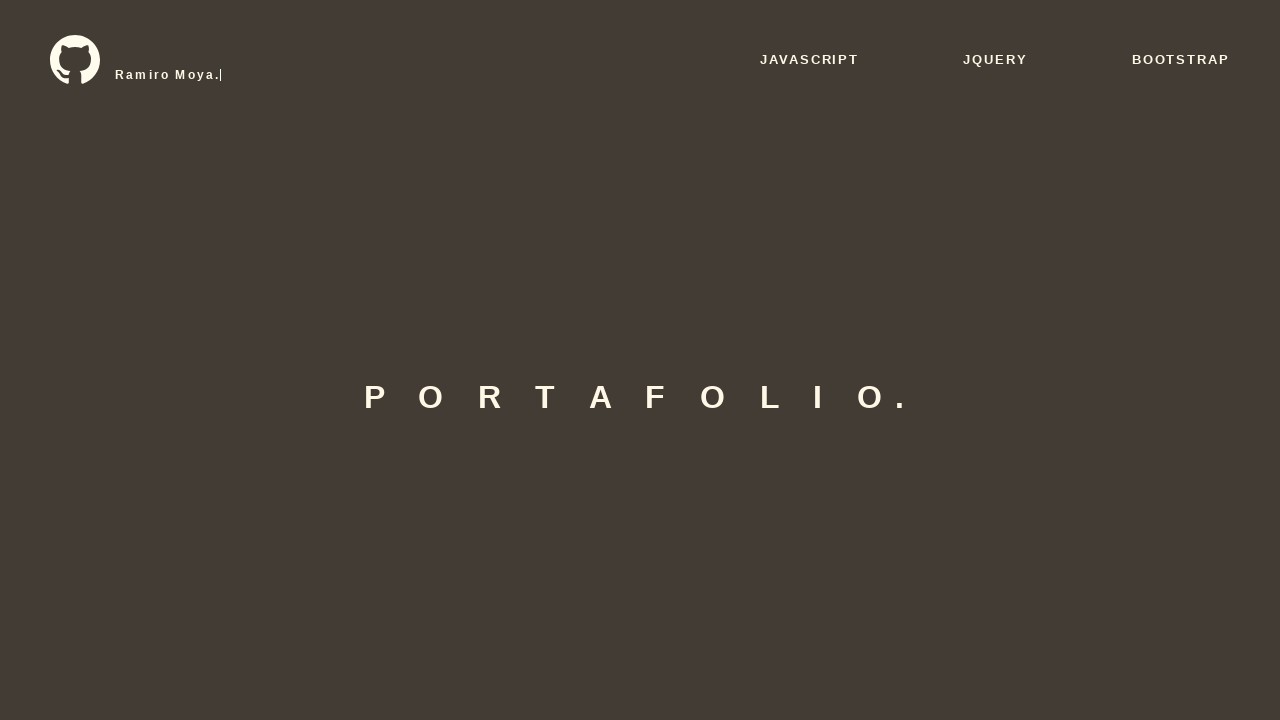

Hovered over JS navigation button in menu at (810, 59) on xpath=/html/body/nav/ul/li[1]/a
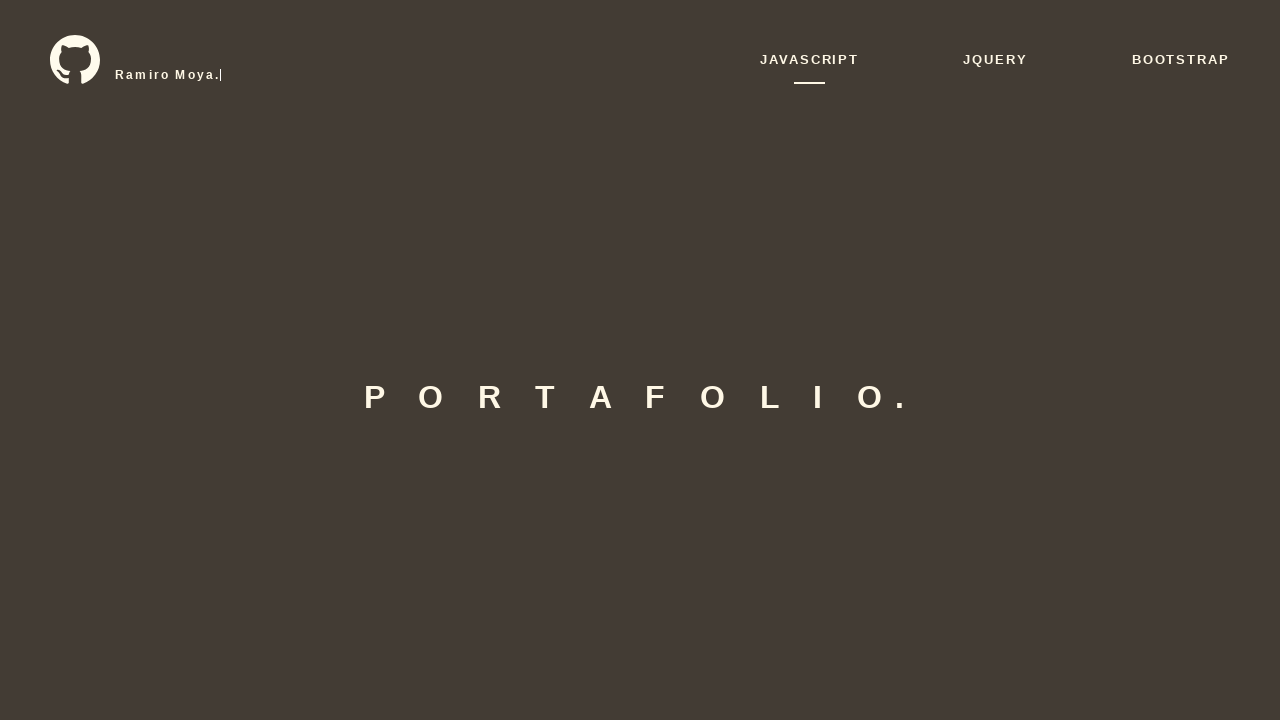

Waited 1000ms for hover effect
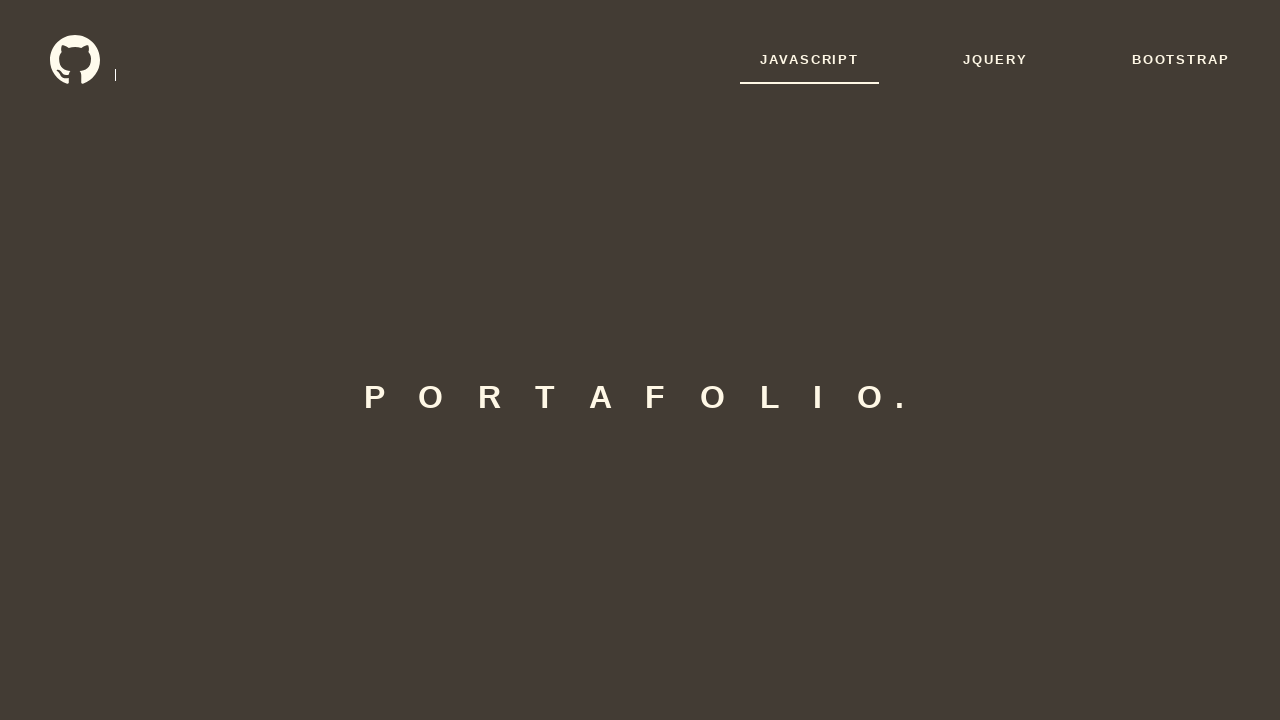

Clicked JS navigation button at (810, 59) on xpath=/html/body/nav/ul/li[1]/a
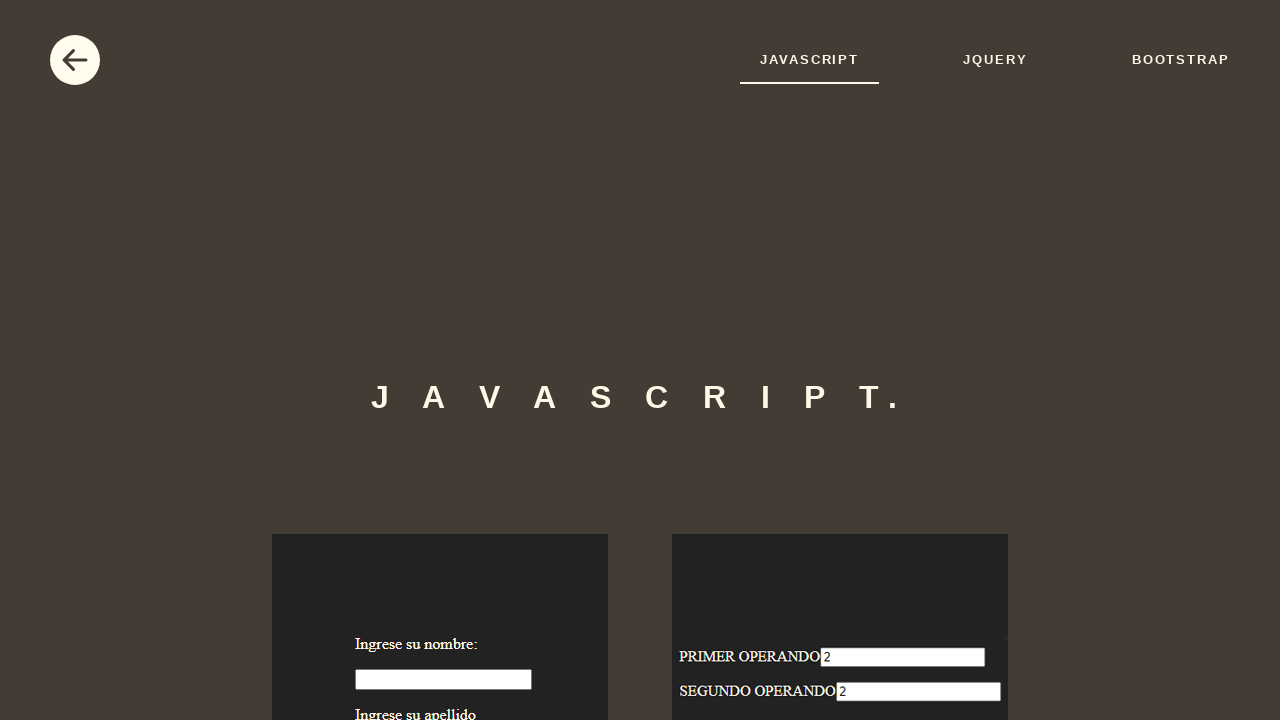

Waited 200ms before carousel interaction
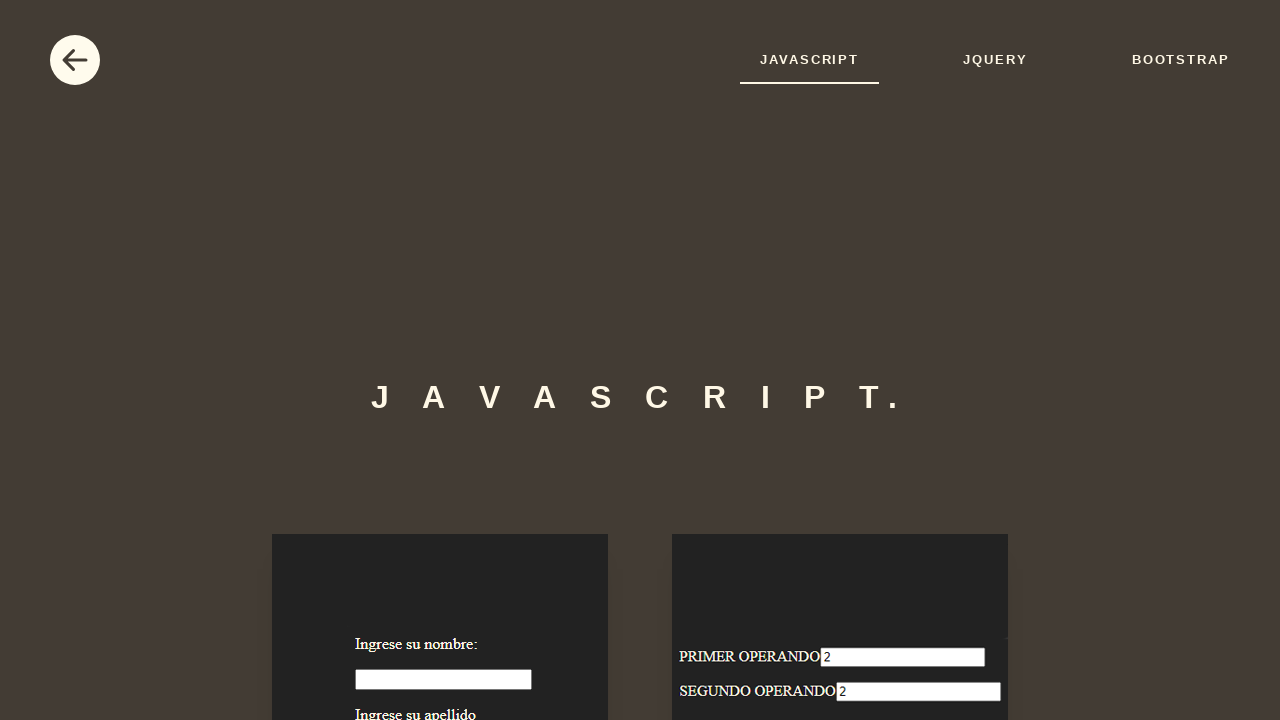

Scrolled carousel button into view
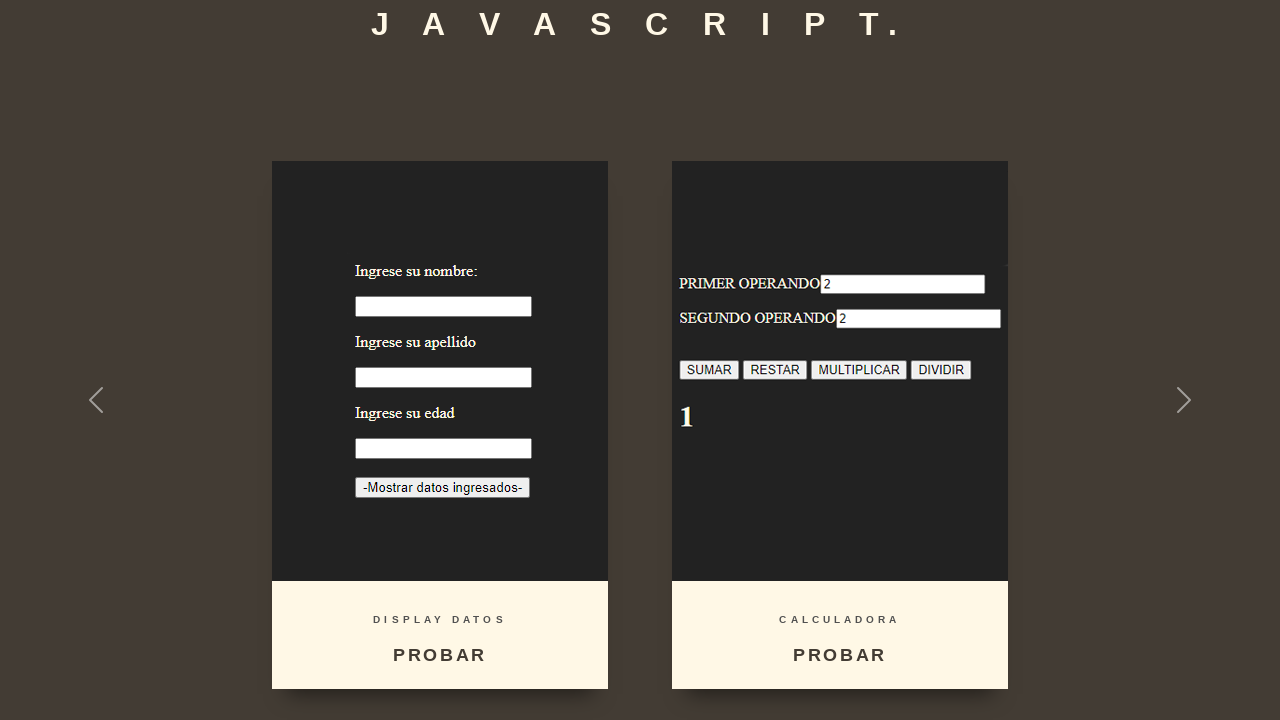

Waited 1000ms before carousel navigation
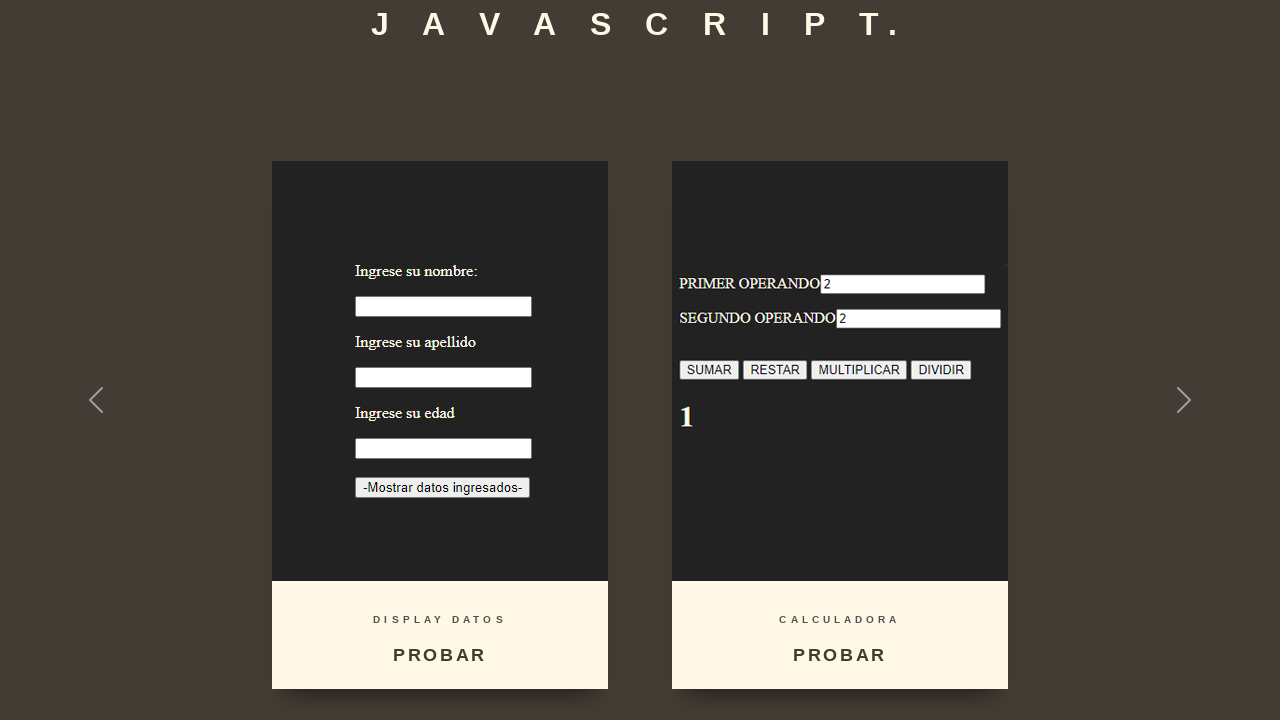

Clicked carousel button (1st click) at (96, 399) on xpath=/html/body/div[2]/button[1]
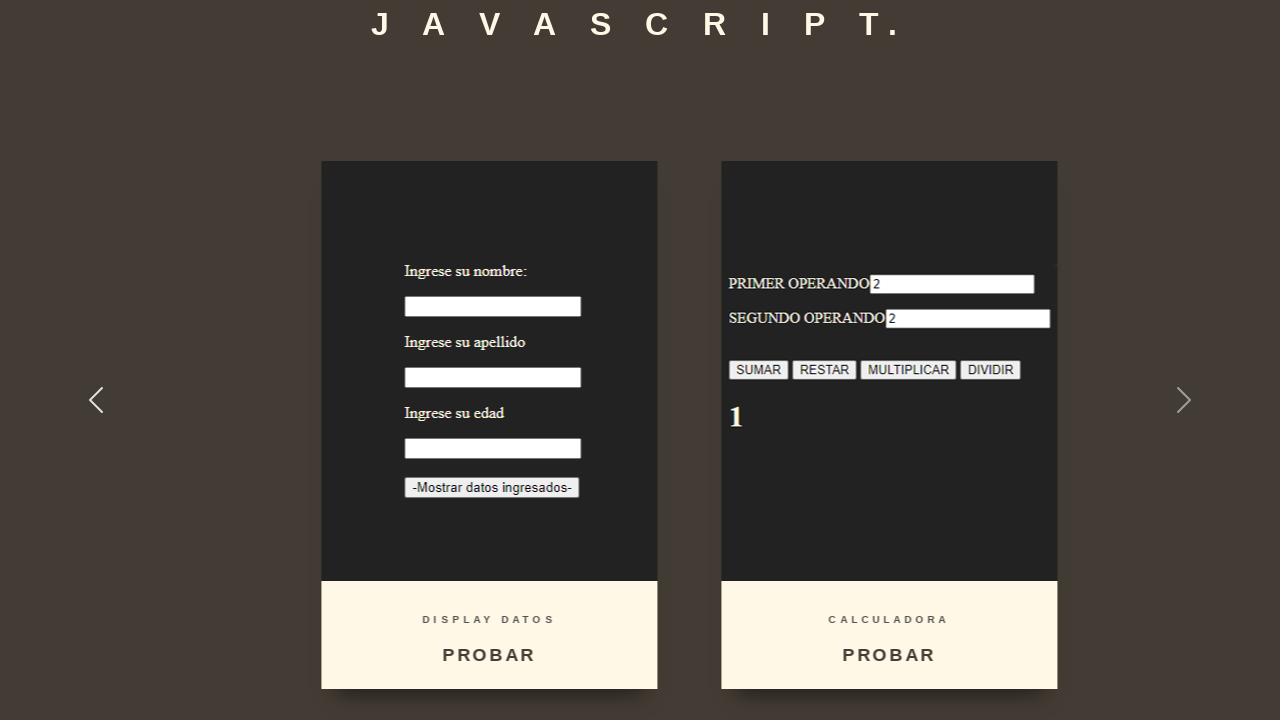

Waited 1000ms between carousel clicks
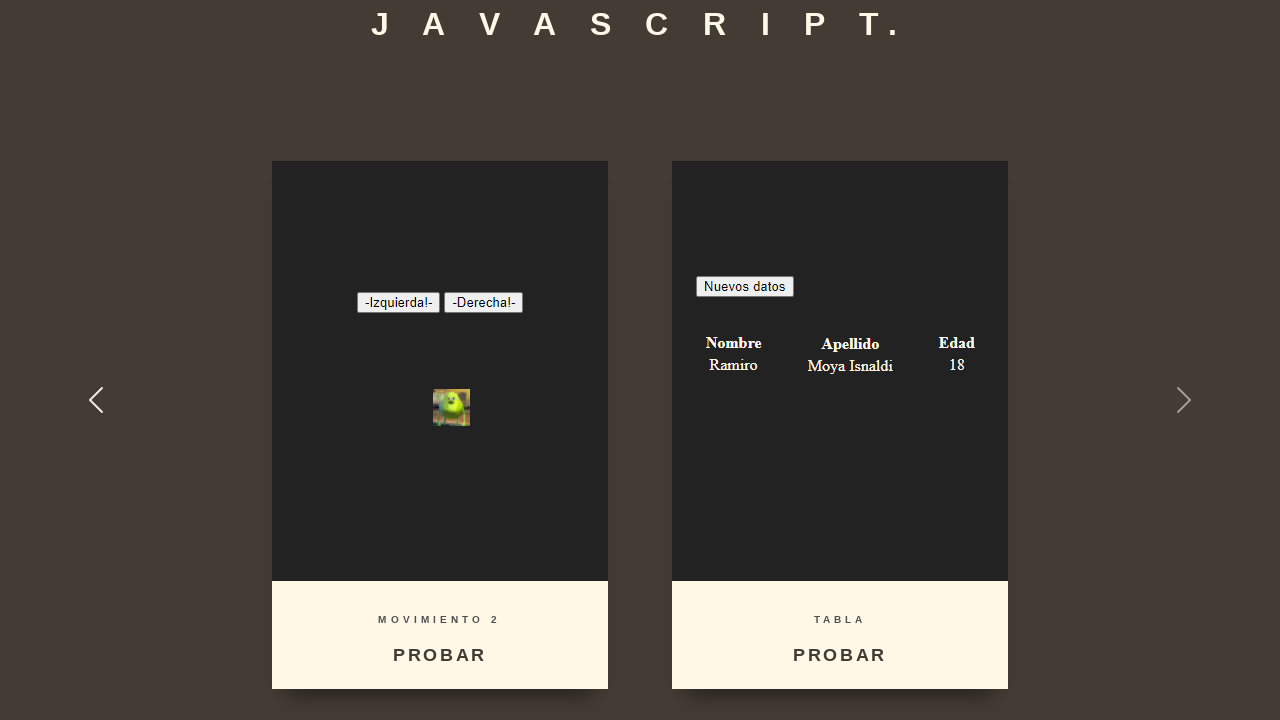

Clicked carousel button (2nd click) at (96, 399) on xpath=/html/body/div[2]/button[1]
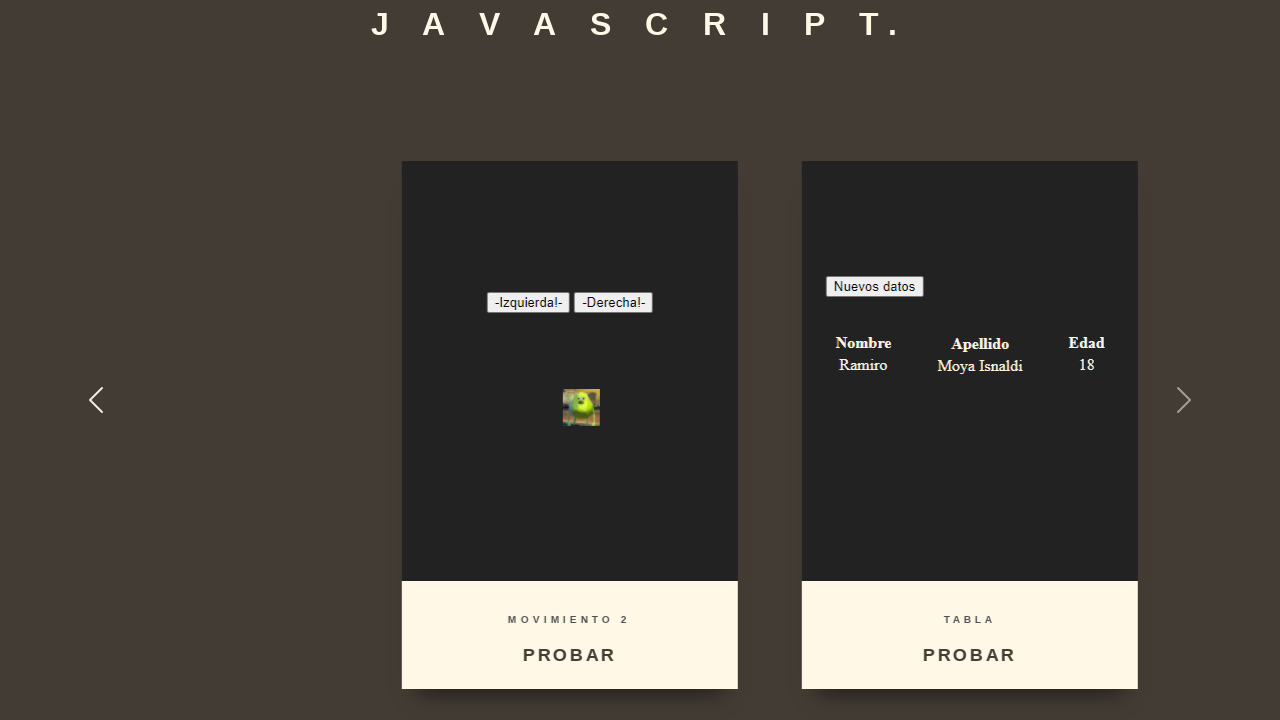

Waited 1000ms between carousel clicks
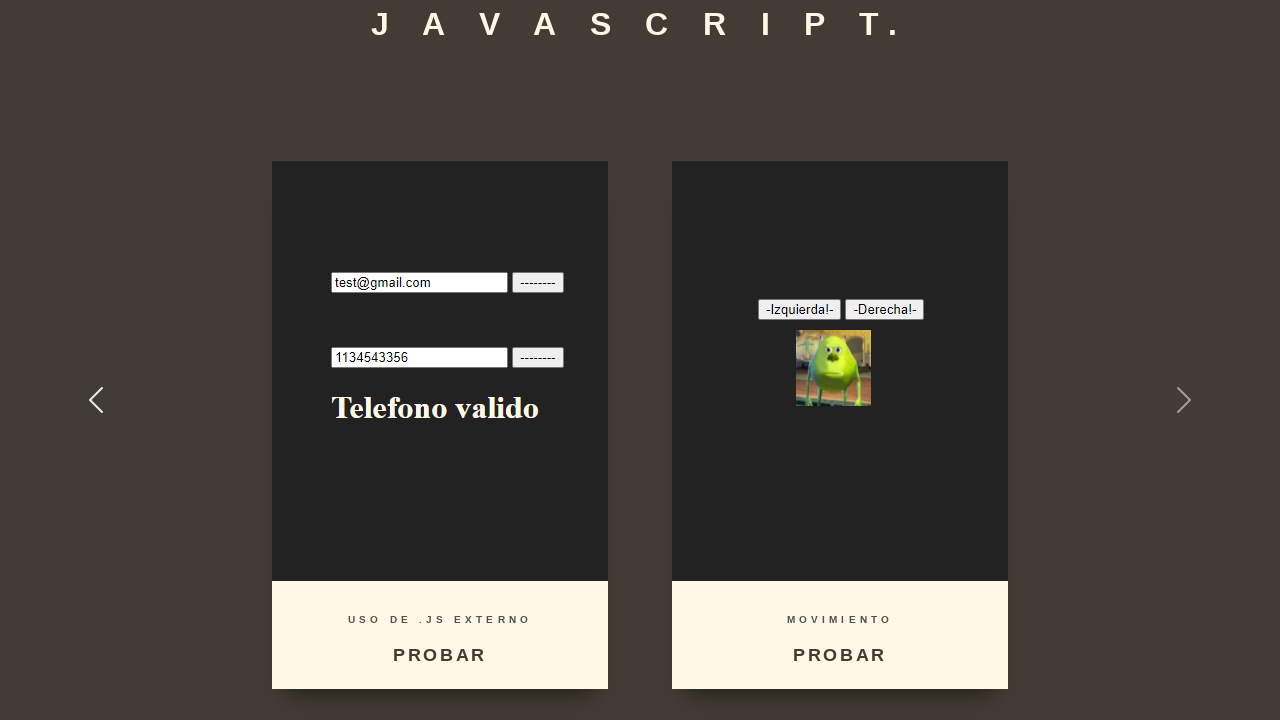

Clicked carousel button (3rd click) at (96, 399) on xpath=/html/body/div[2]/button[1]
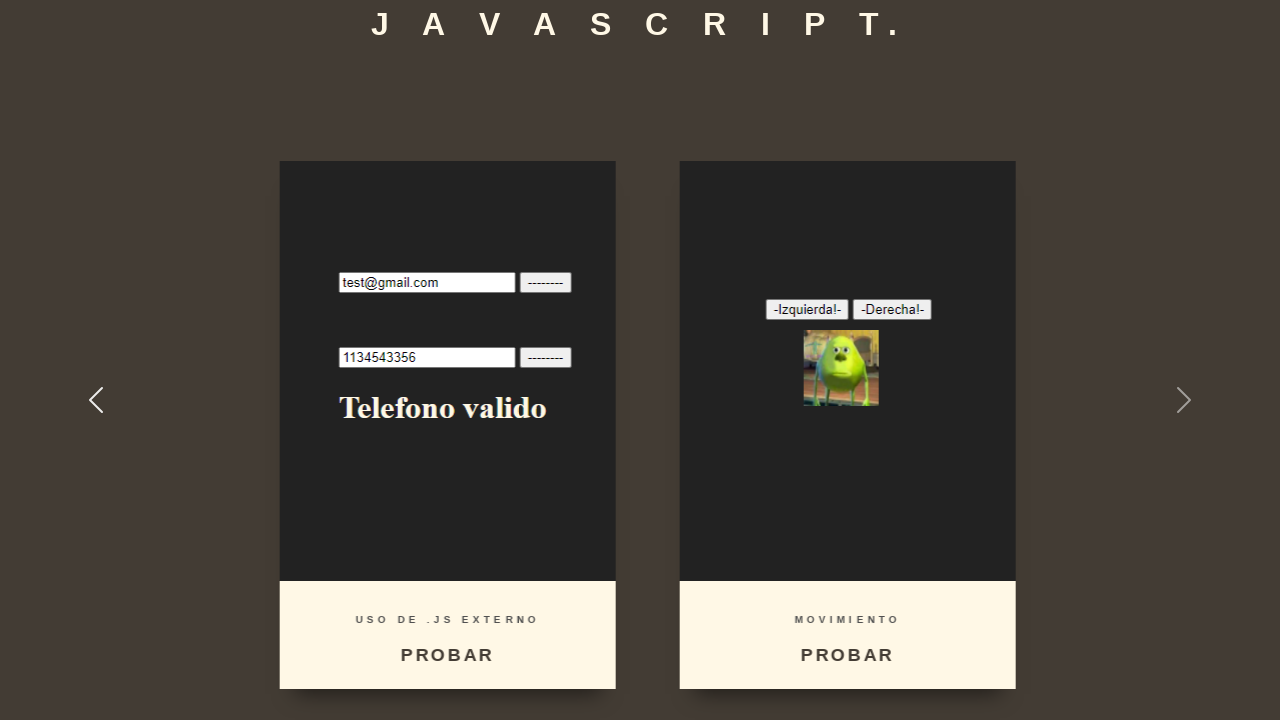

Waited 1000ms between carousel clicks
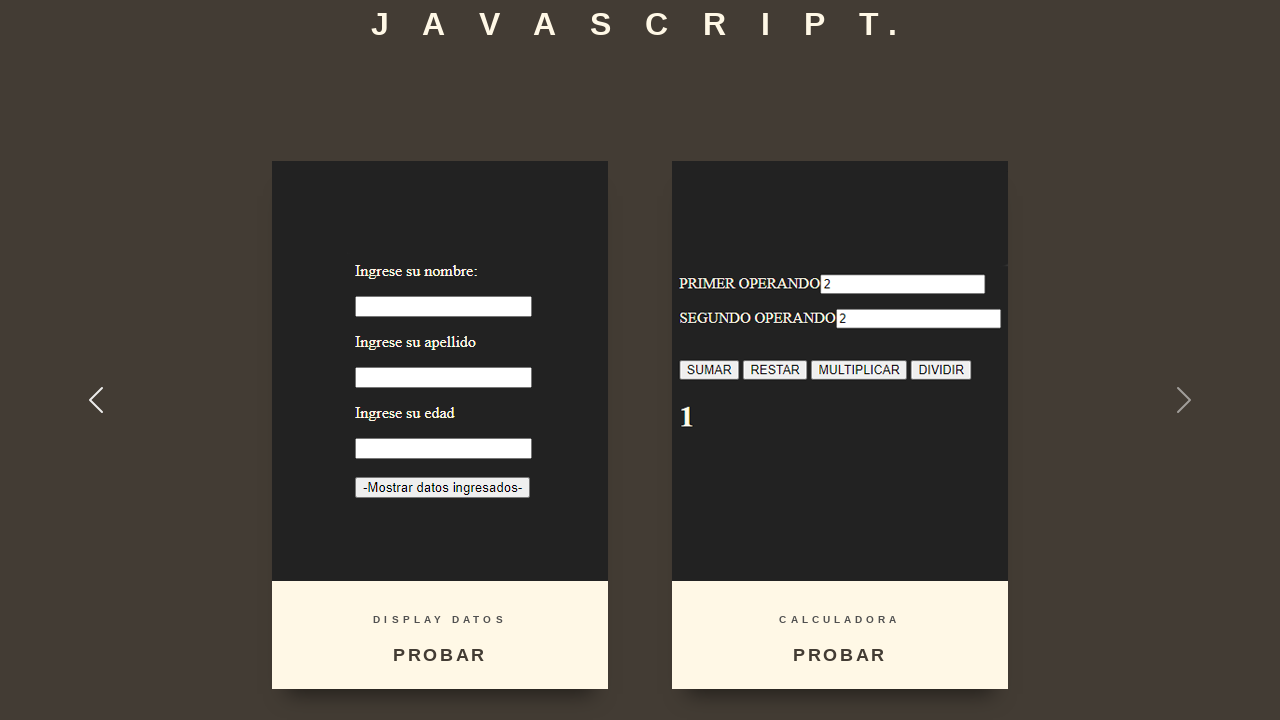

Clicked carousel button (4th click) at (96, 399) on xpath=/html/body/div[2]/button[1]
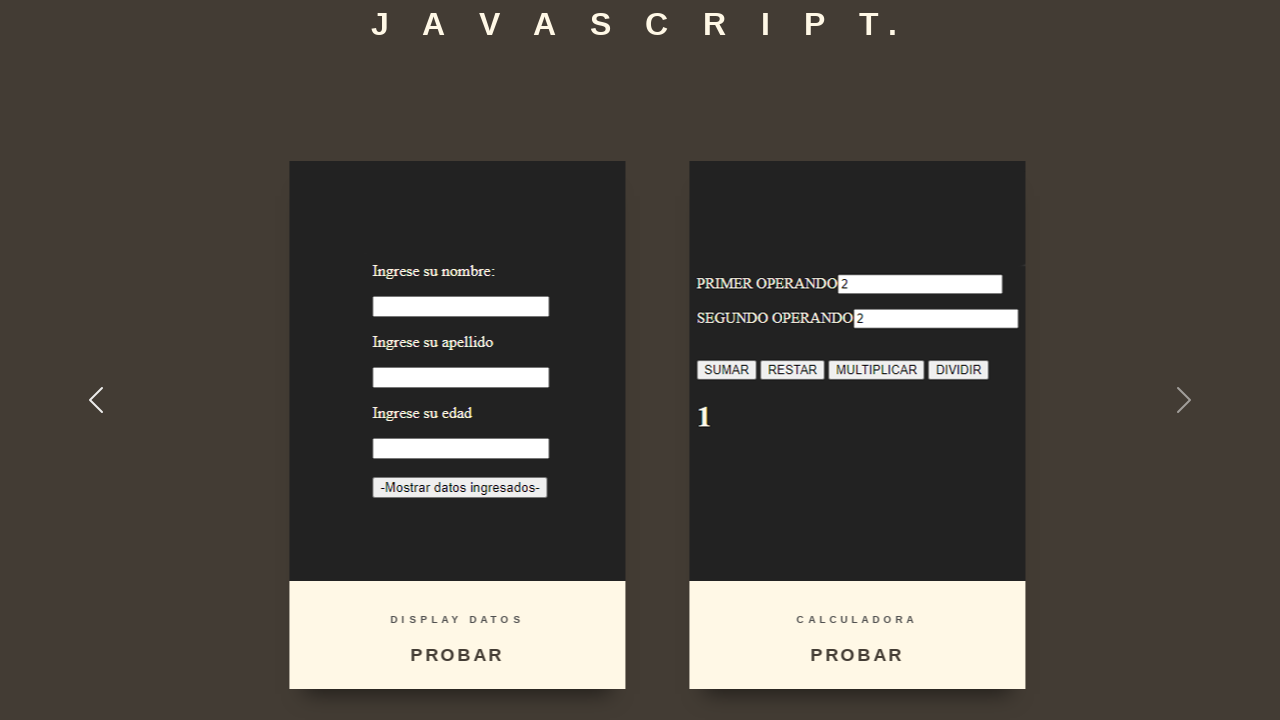

Waited 1000ms after final carousel click
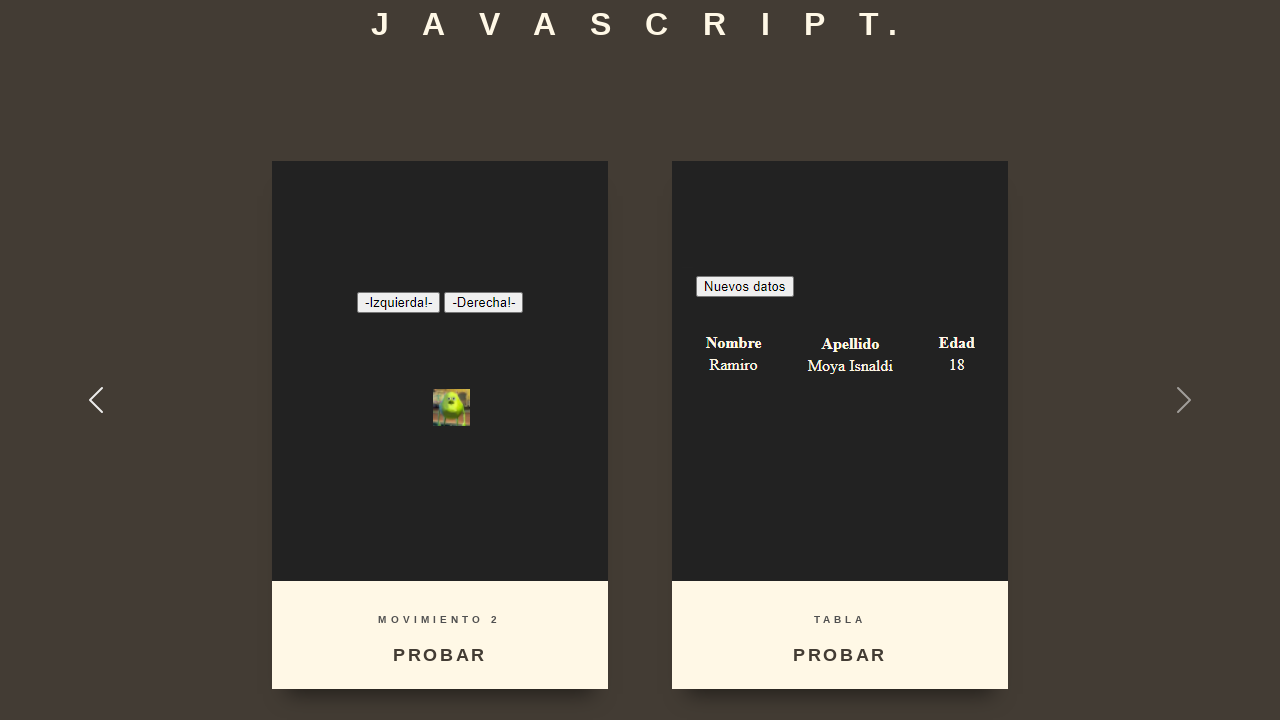

Waited 800ms before hovering on cards
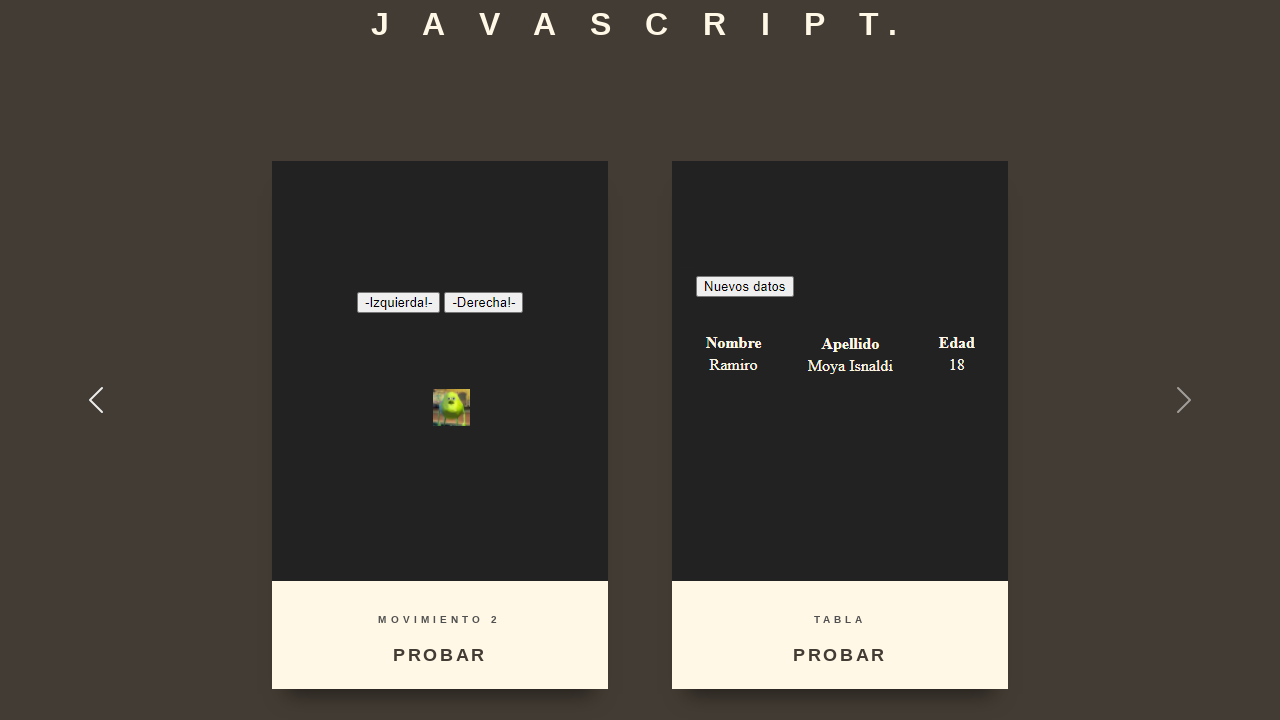

Scrolled page down by 40px to view cards
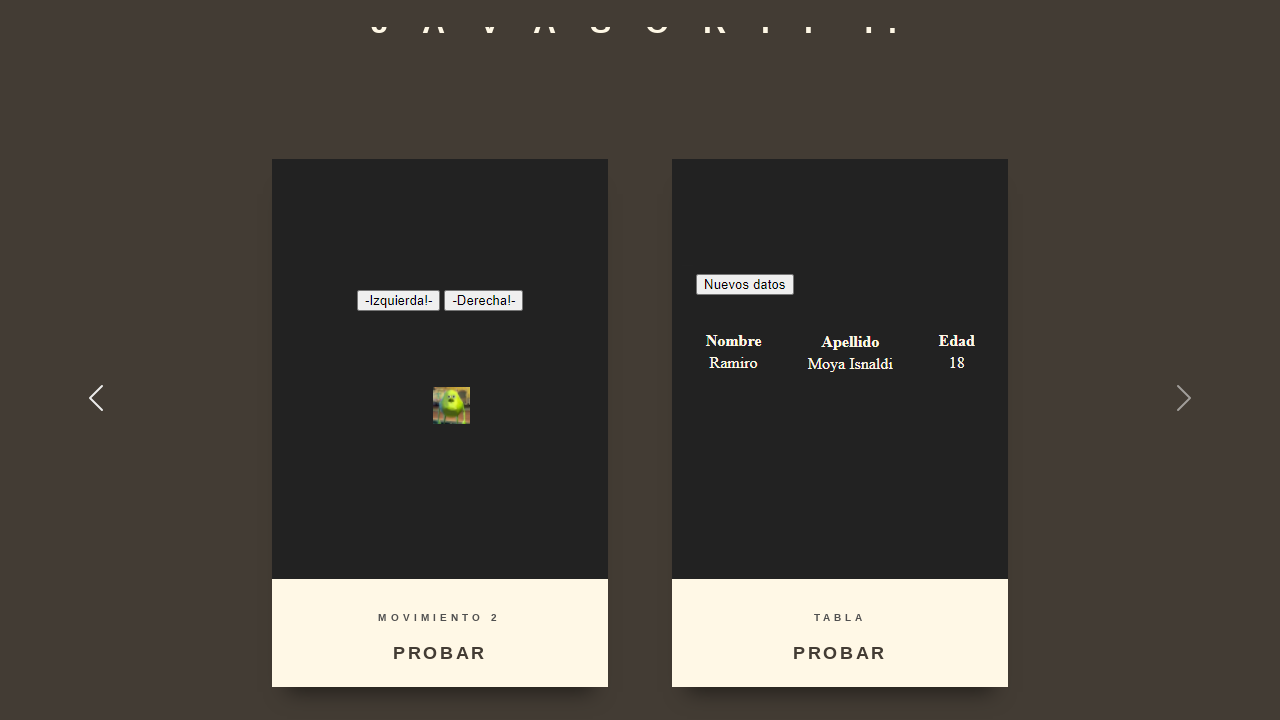

Waited 300ms for scroll to complete
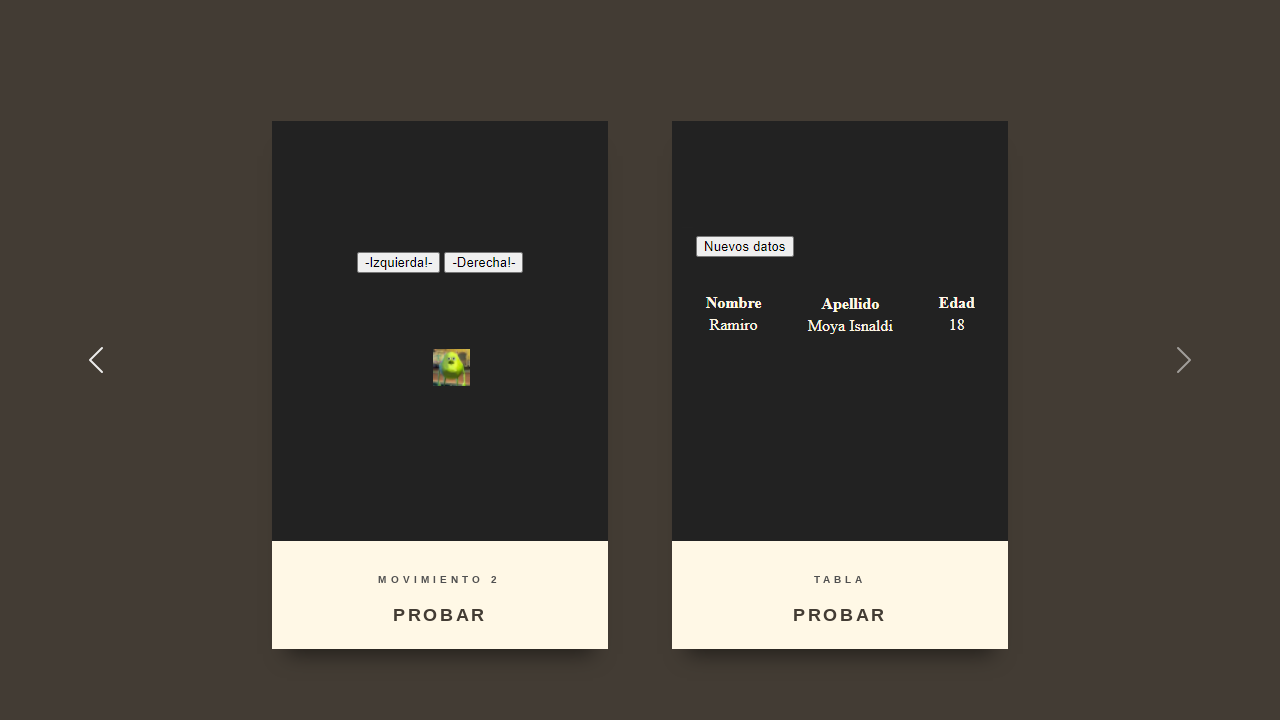

Hovered over first card to trigger hover effect at (440, 564) on xpath=/html/body/div[2]/div/div[3]/div/div[1]/div[2]
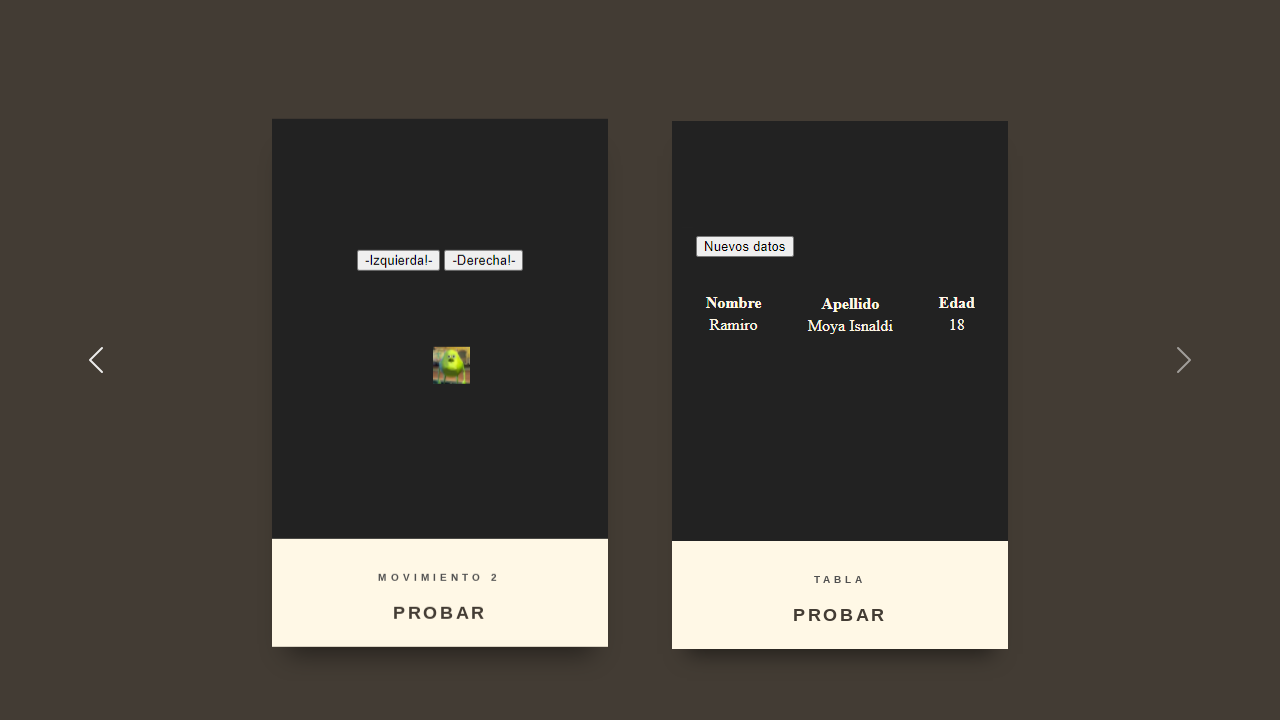

Hovered over second card to trigger hover effect at (840, 564) on xpath=/html/body/div[2]/div/div[3]/div/div[2]/div[2]
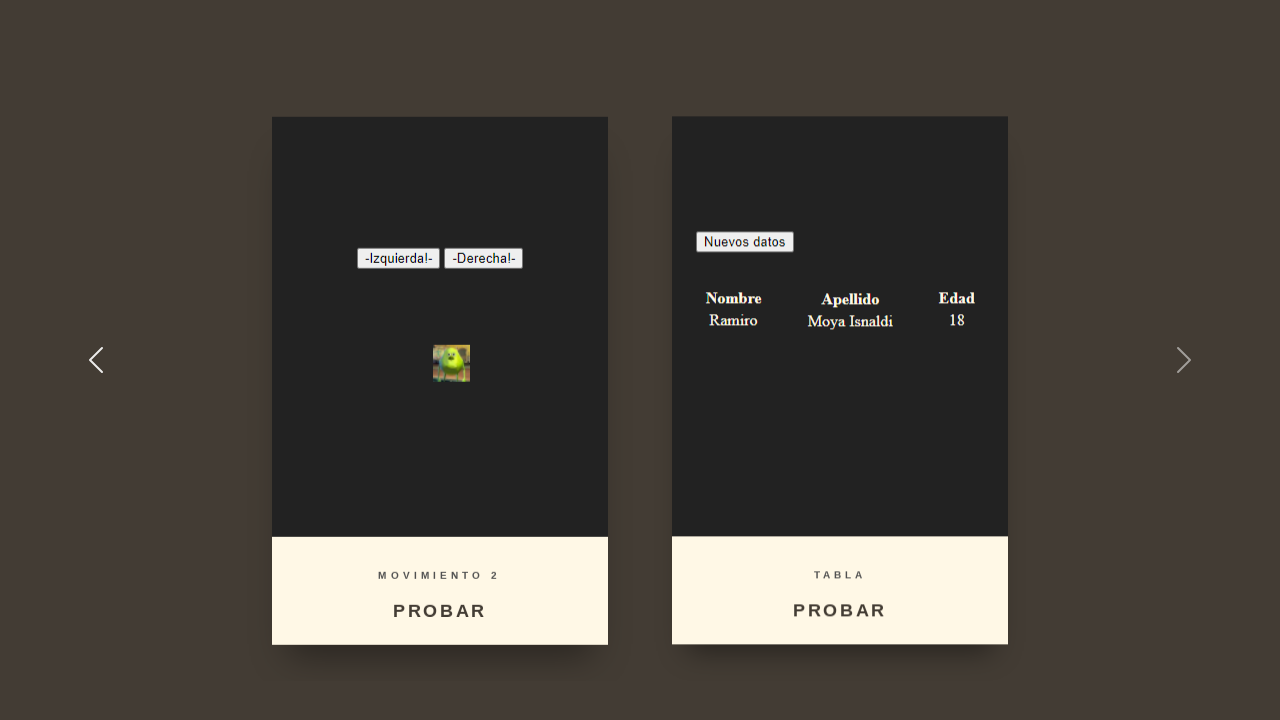

Hovered over button on last card at (840, 607) on xpath=/html/body/div[2]/div/div[3]/div/div[2]/div[3]/a
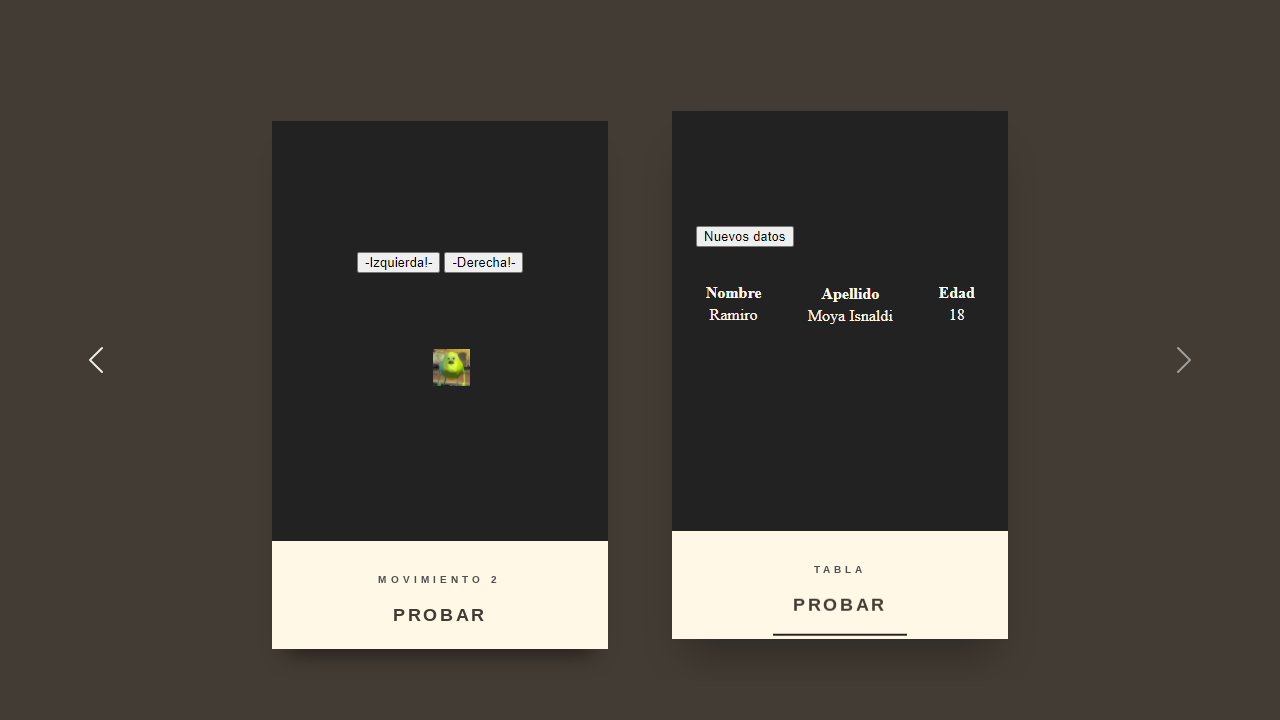

Waited 800ms before clicking card button
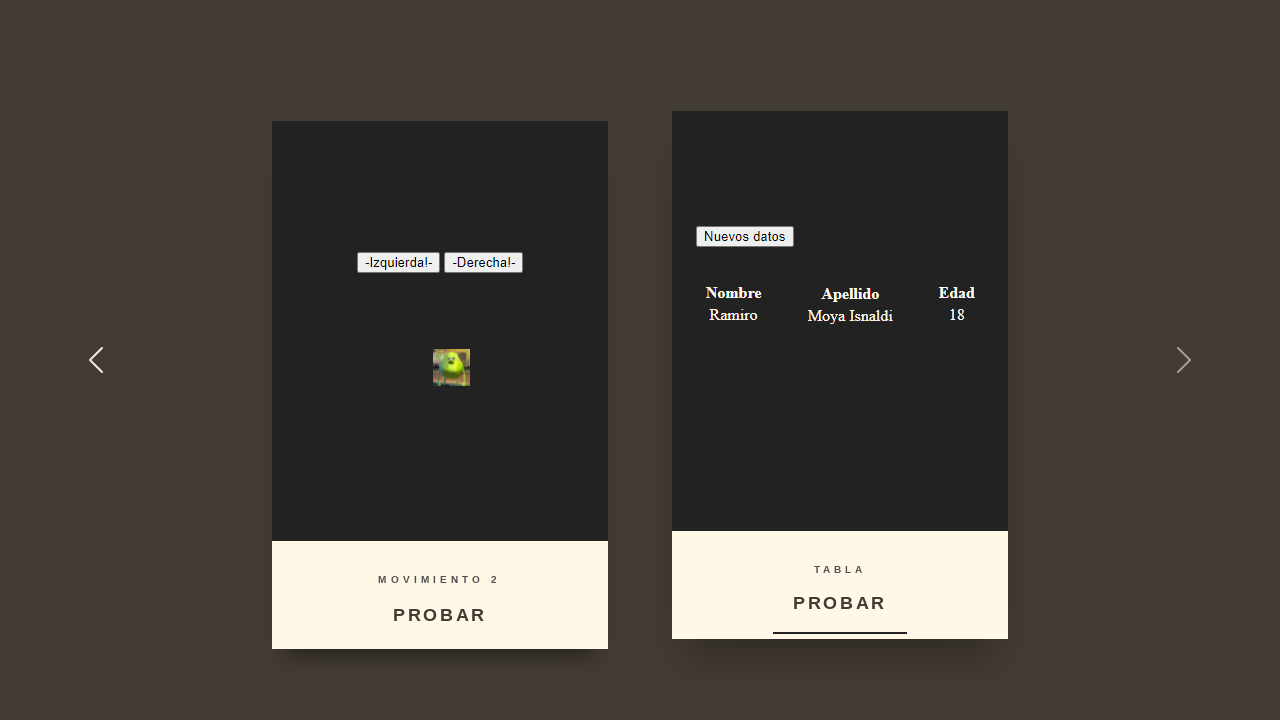

Clicked button on last card at (840, 605) on xpath=/html/body/div[2]/div/div[3]/div/div[2]/div[3]/a
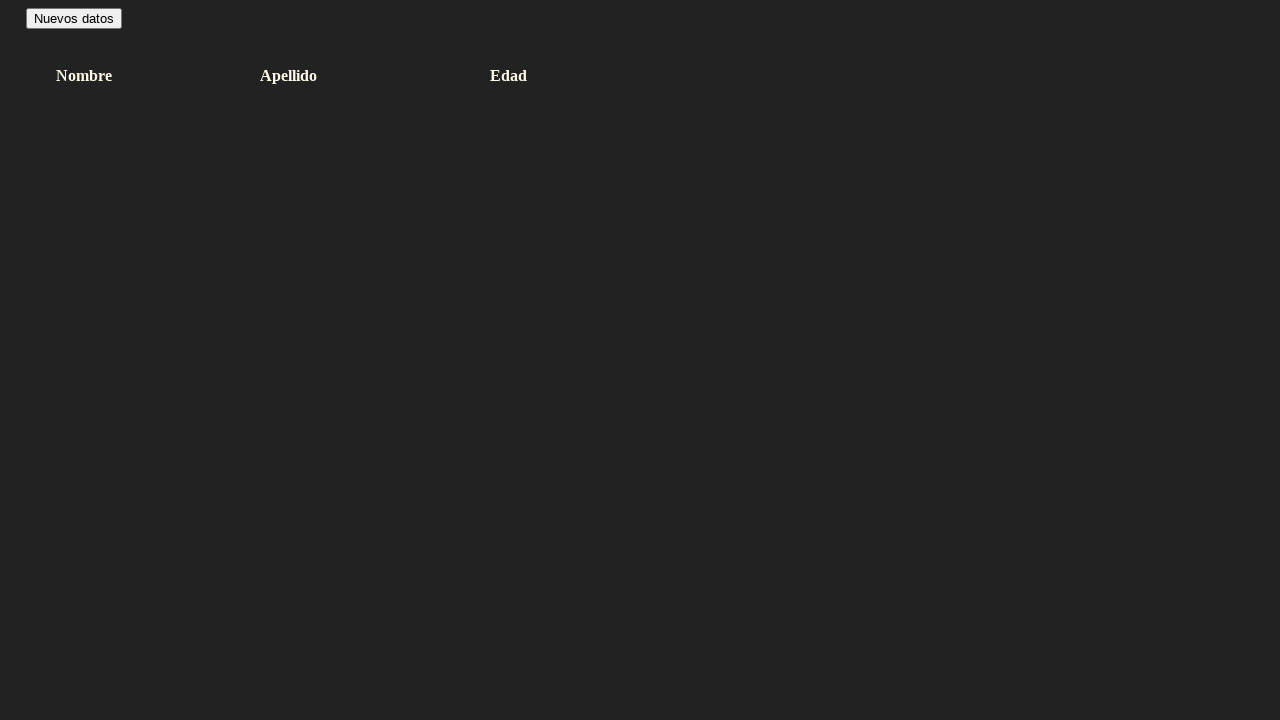

Waited 1000ms before form interaction
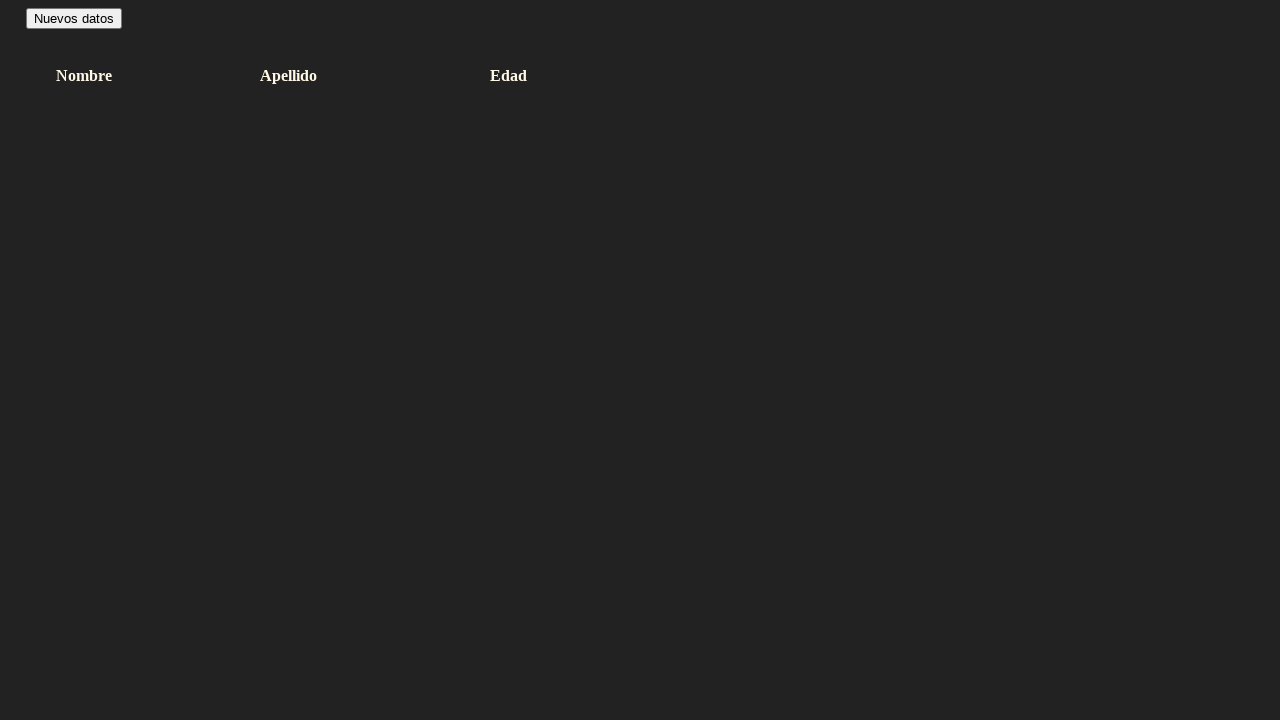

Clicked form section to activate it at (74, 18) on xpath=//*[@id='nuevosDatos']
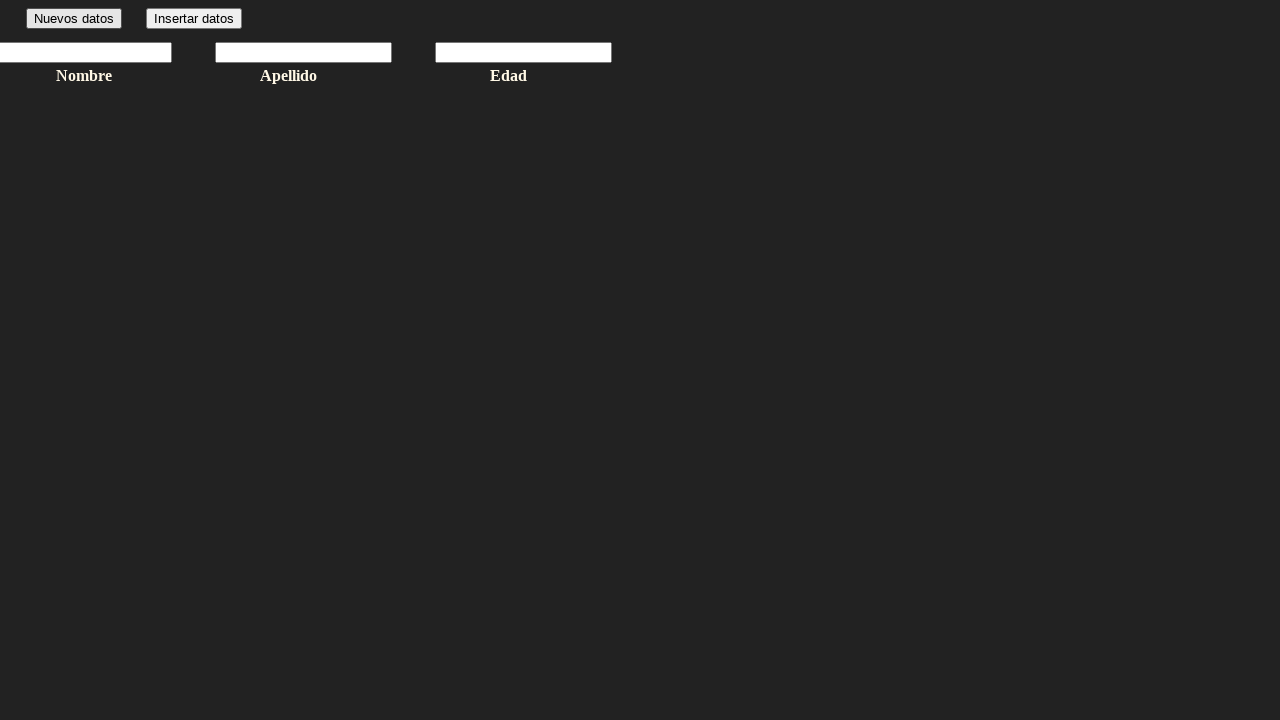

Waited 1000ms before filling form fields
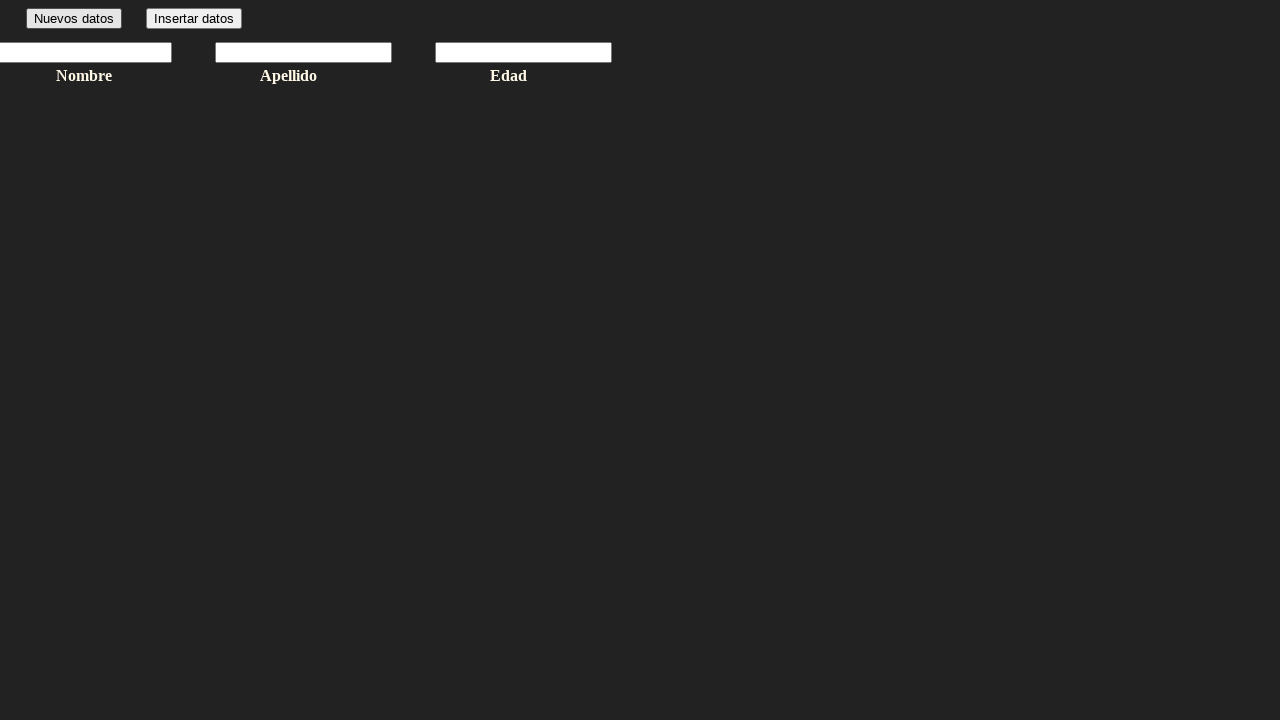

Filled first name field with 'Ramiro' on xpath=//*[@id='input1']
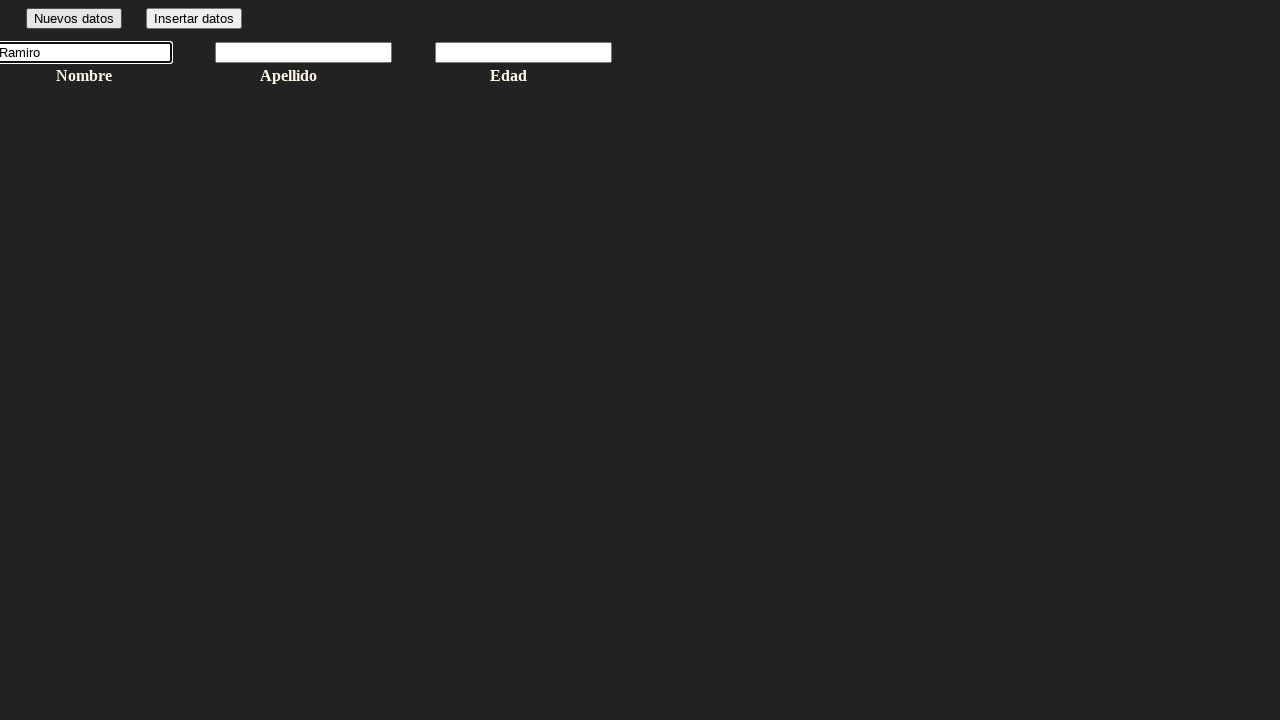

Waited 1000ms before filling next field
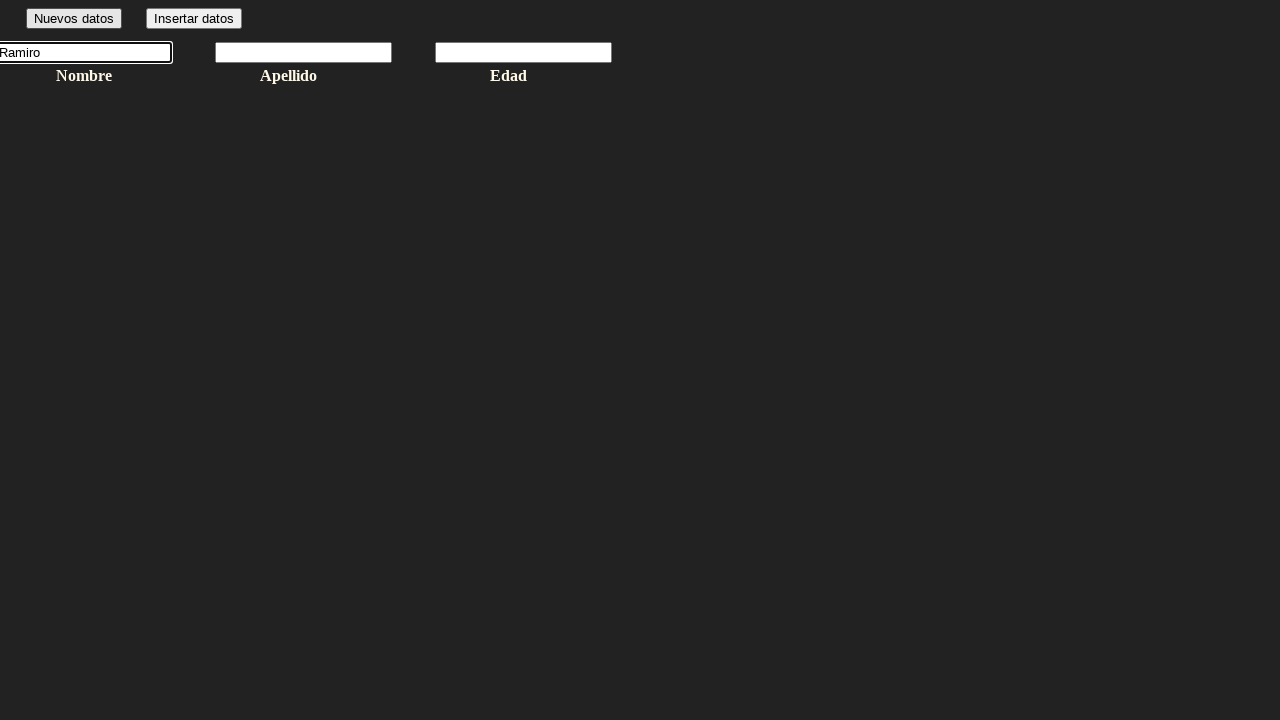

Filled last name field with 'Moya' on xpath=//*[@id='input2']
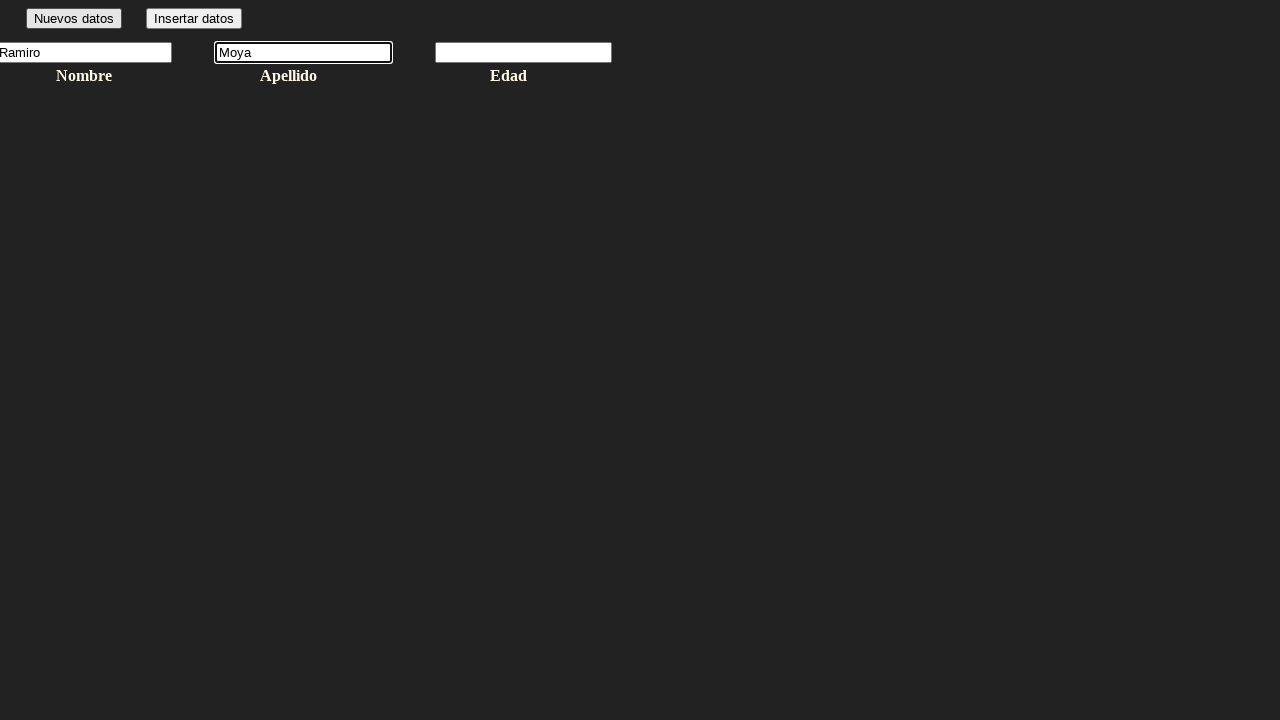

Waited 1000ms before filling age field
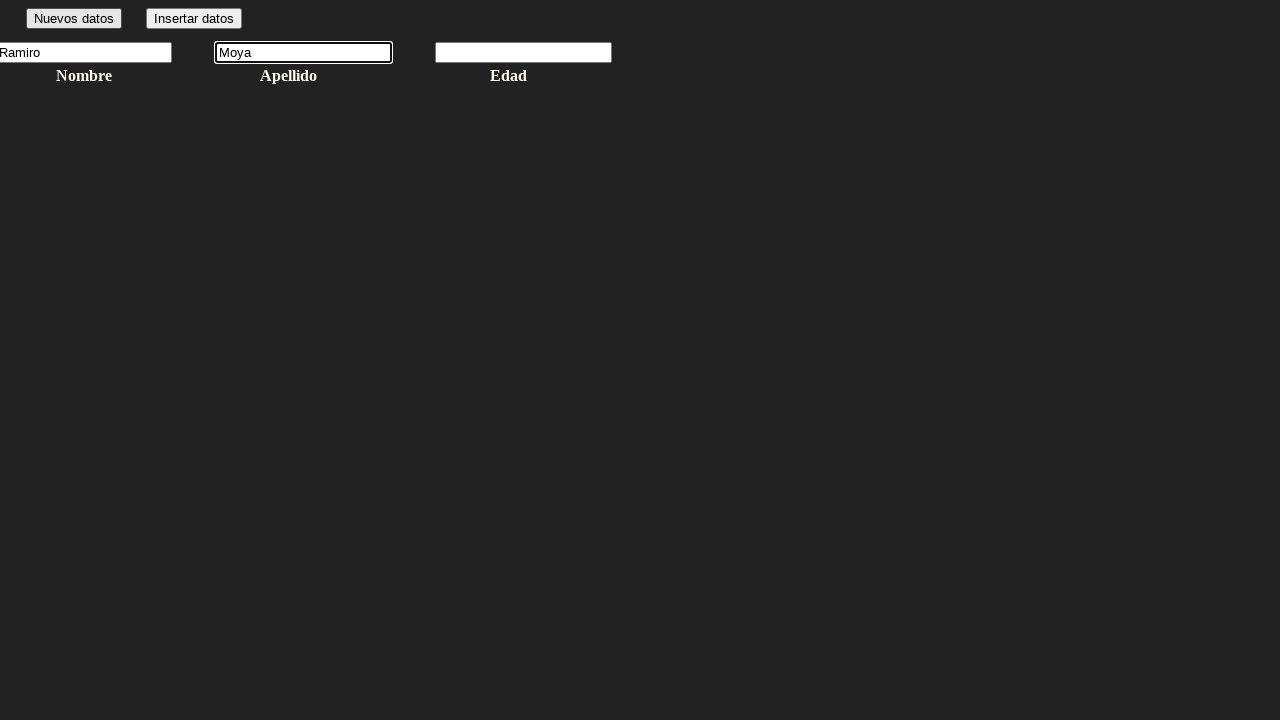

Filled age field with '19' on xpath=//*[@id='input3']
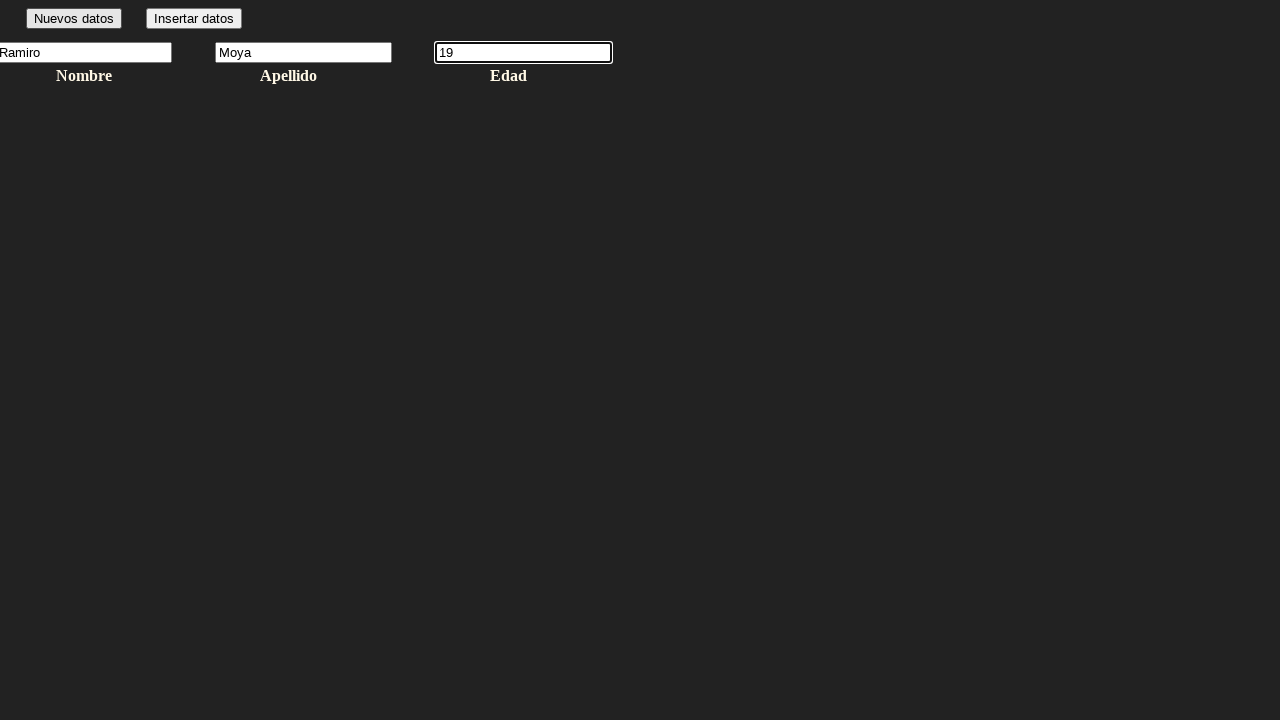

Waited 400ms before submitting form
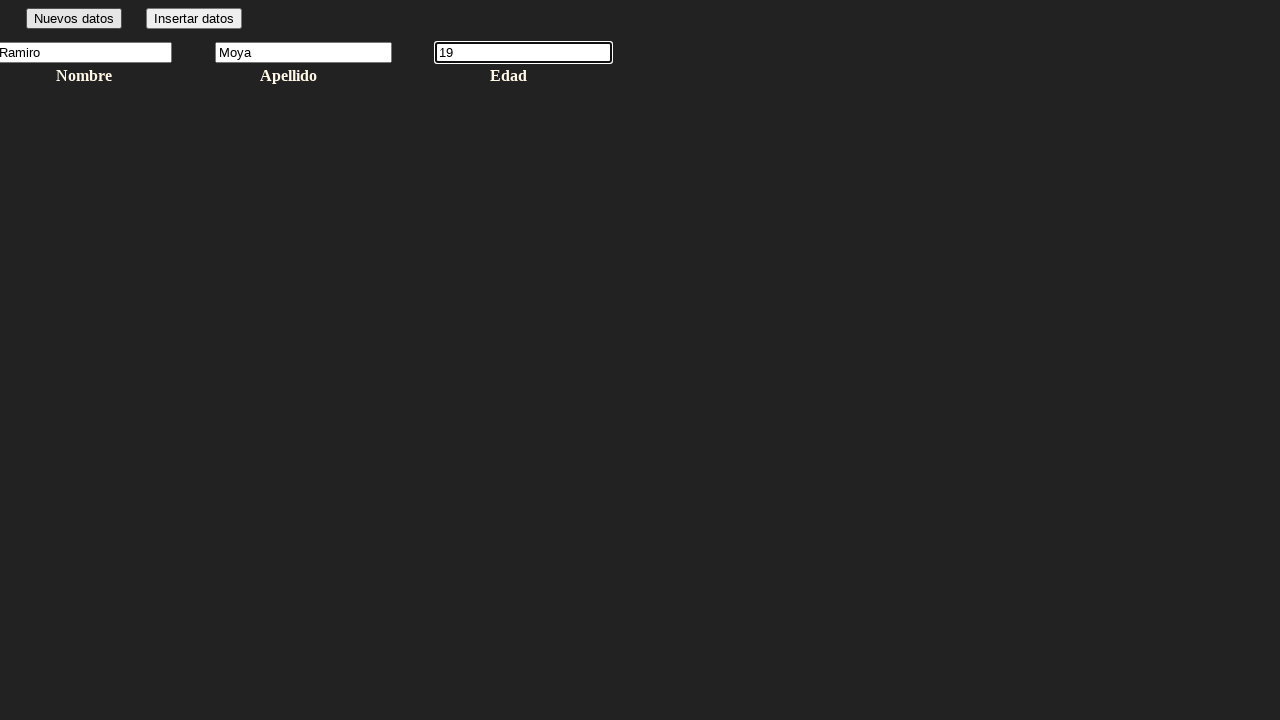

Clicked submit button to submit form with user data at (194, 18) on xpath=//*[@id='insertarDatos']
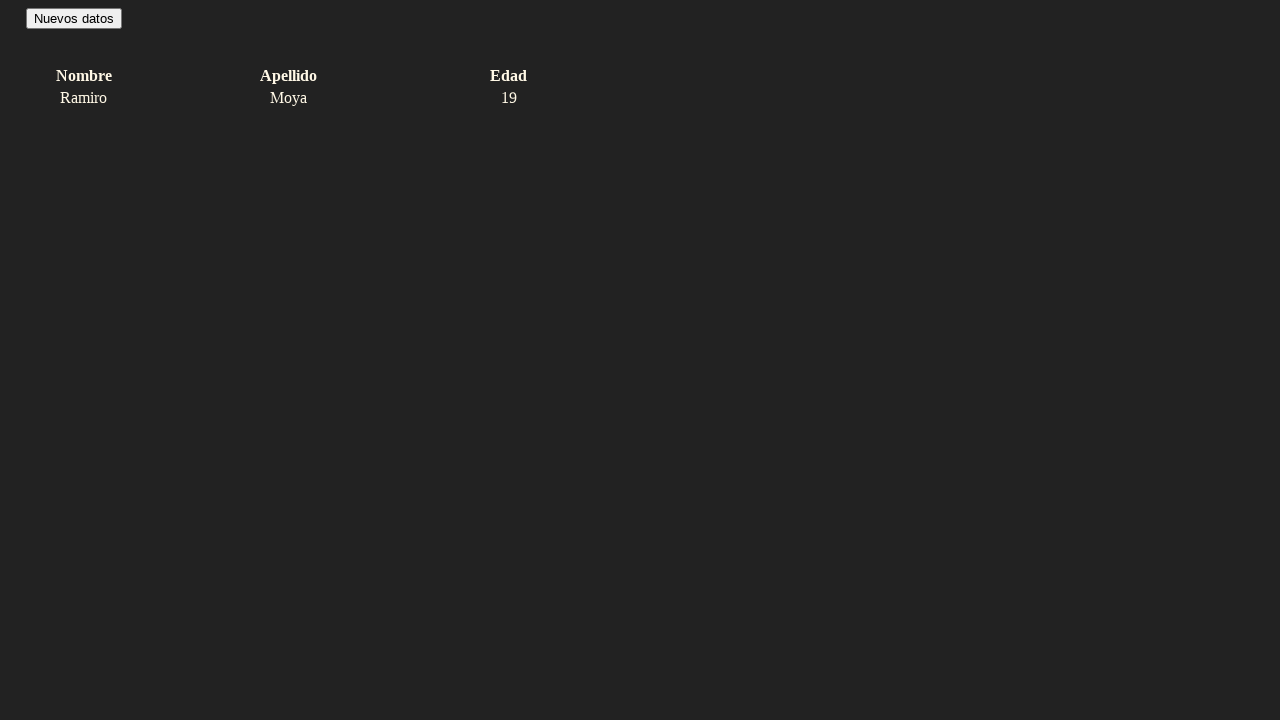

Waited 1500ms after form submission
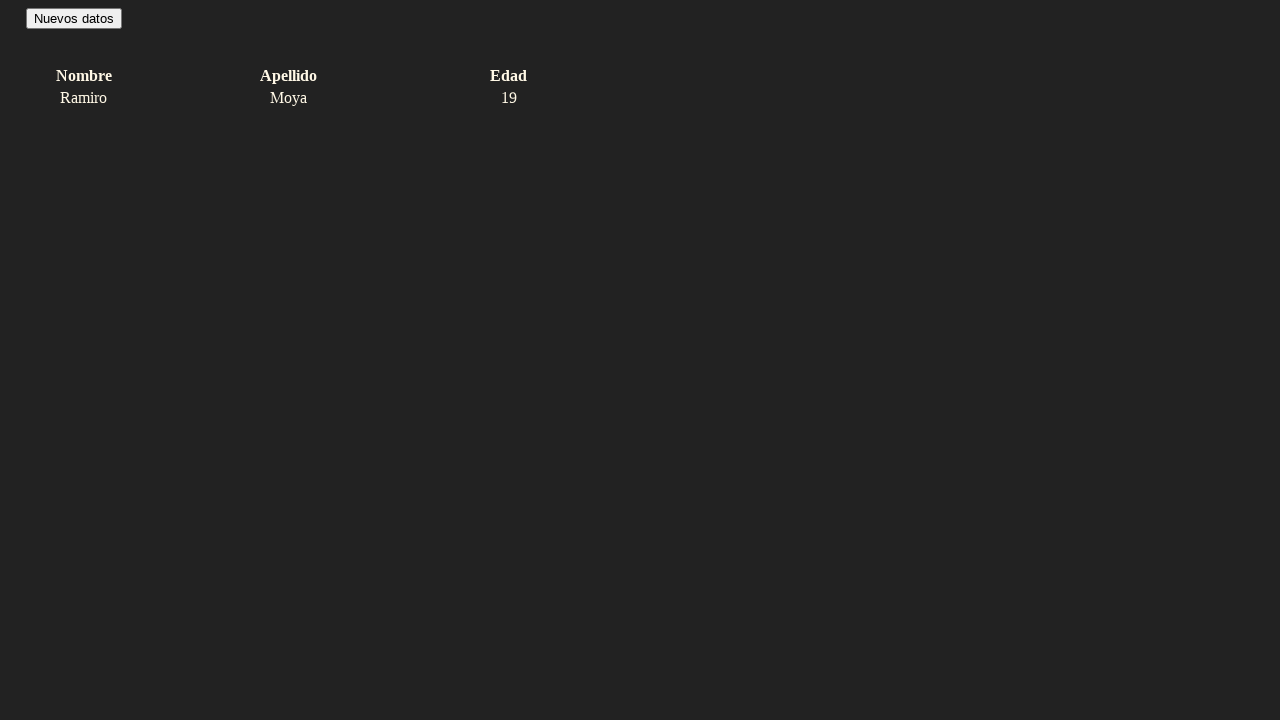

Navigated back one page
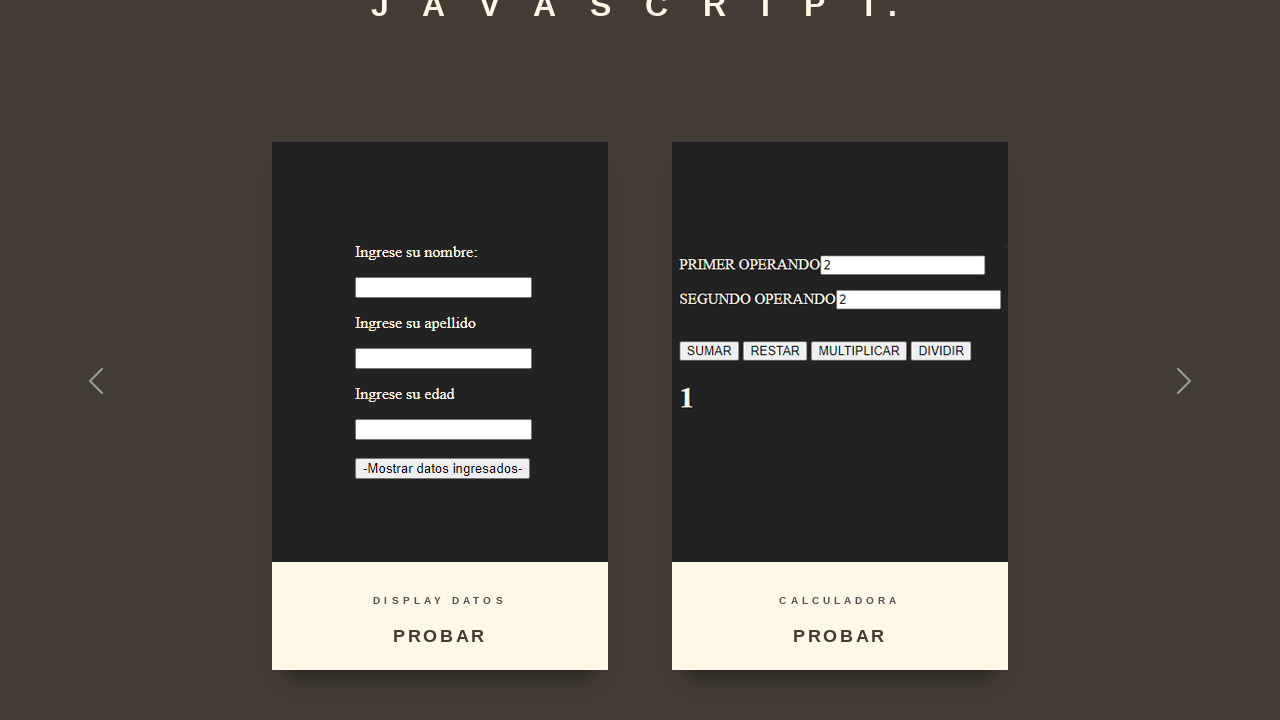

Waited 500ms before navigating back again
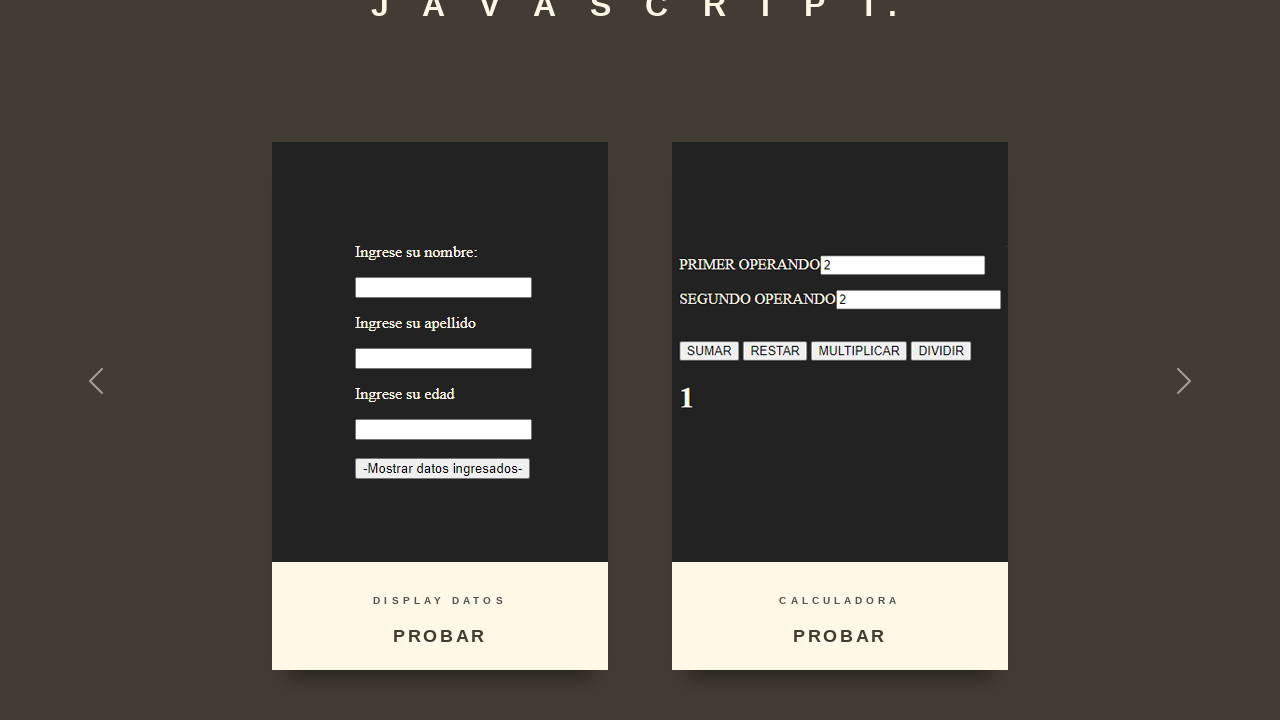

Navigated back to landing page
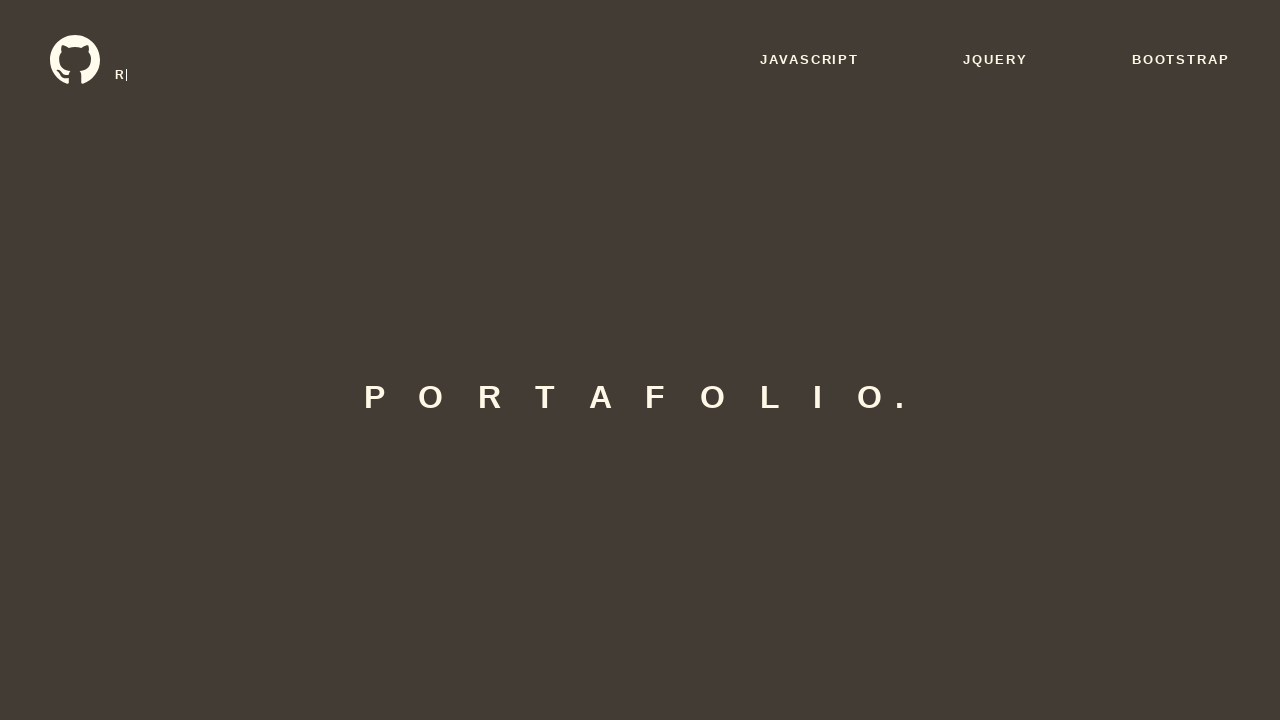

Waited 1000ms after returning to landing page
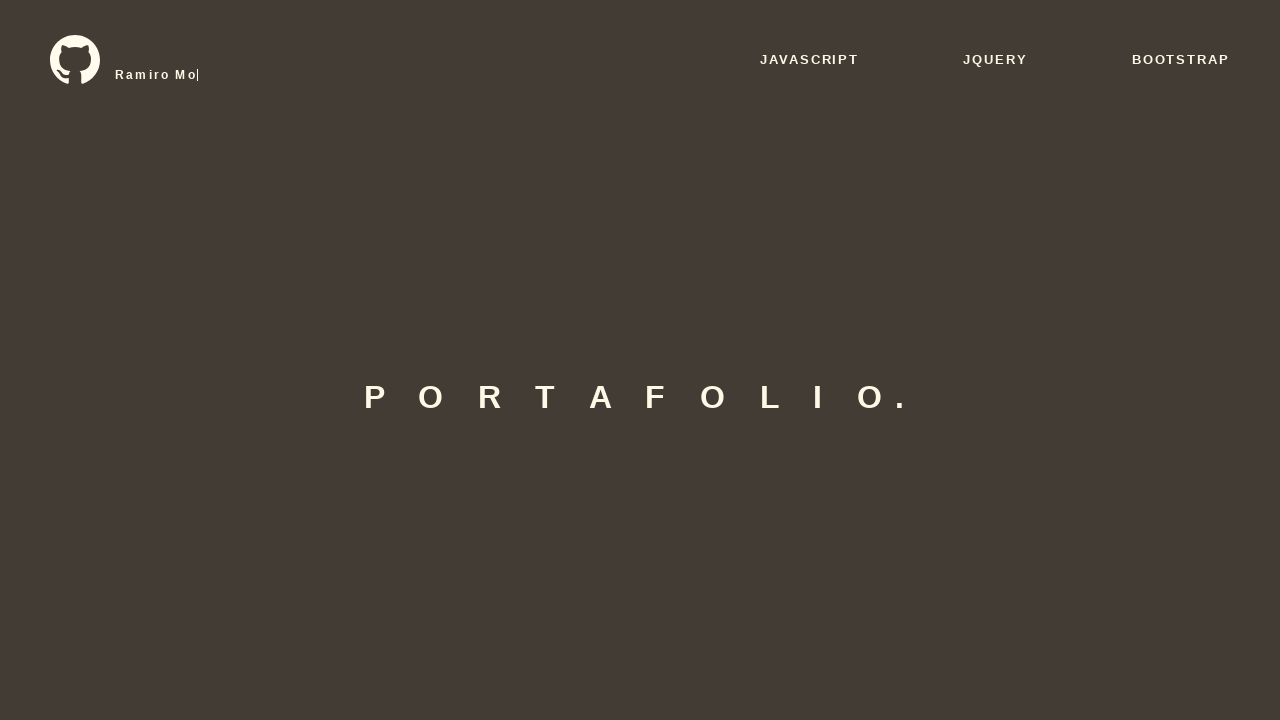

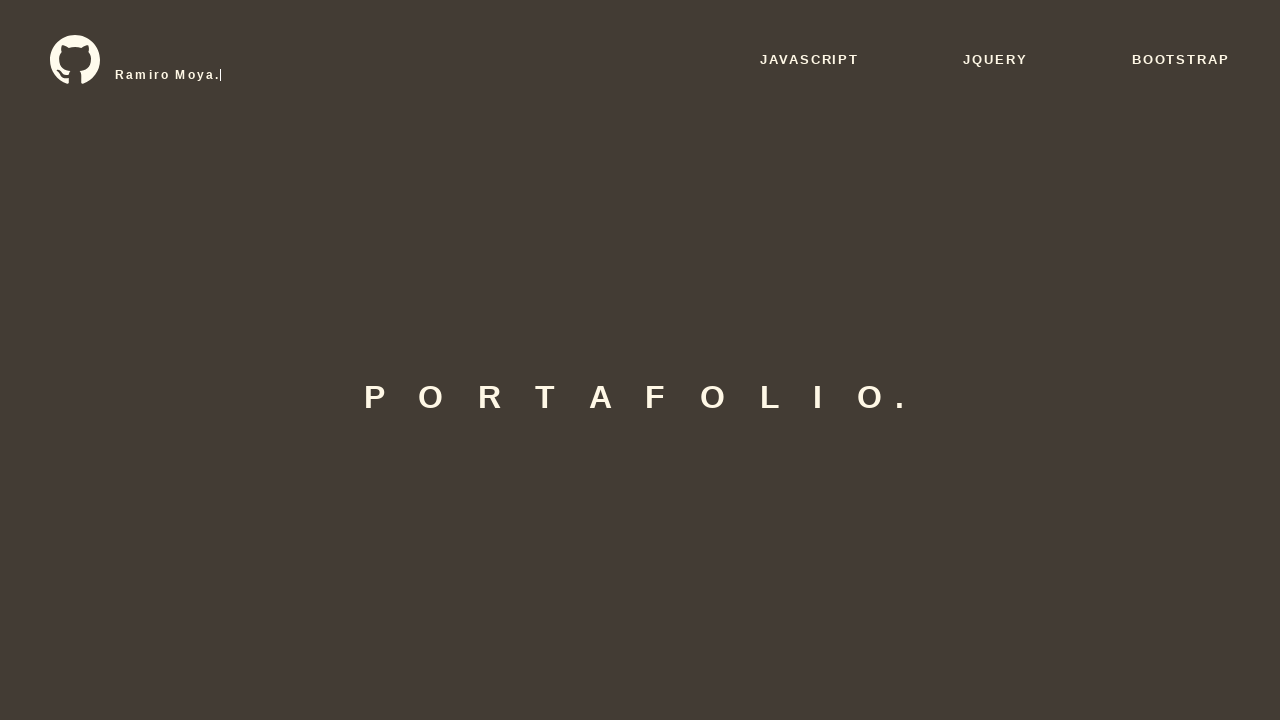